Tests various dropdown selection interactions including standard select dropdowns, custom dropdowns, multi-select options, and language-specific selections on a form testing page

Starting URL: https://www.leafground.com/select.xhtml

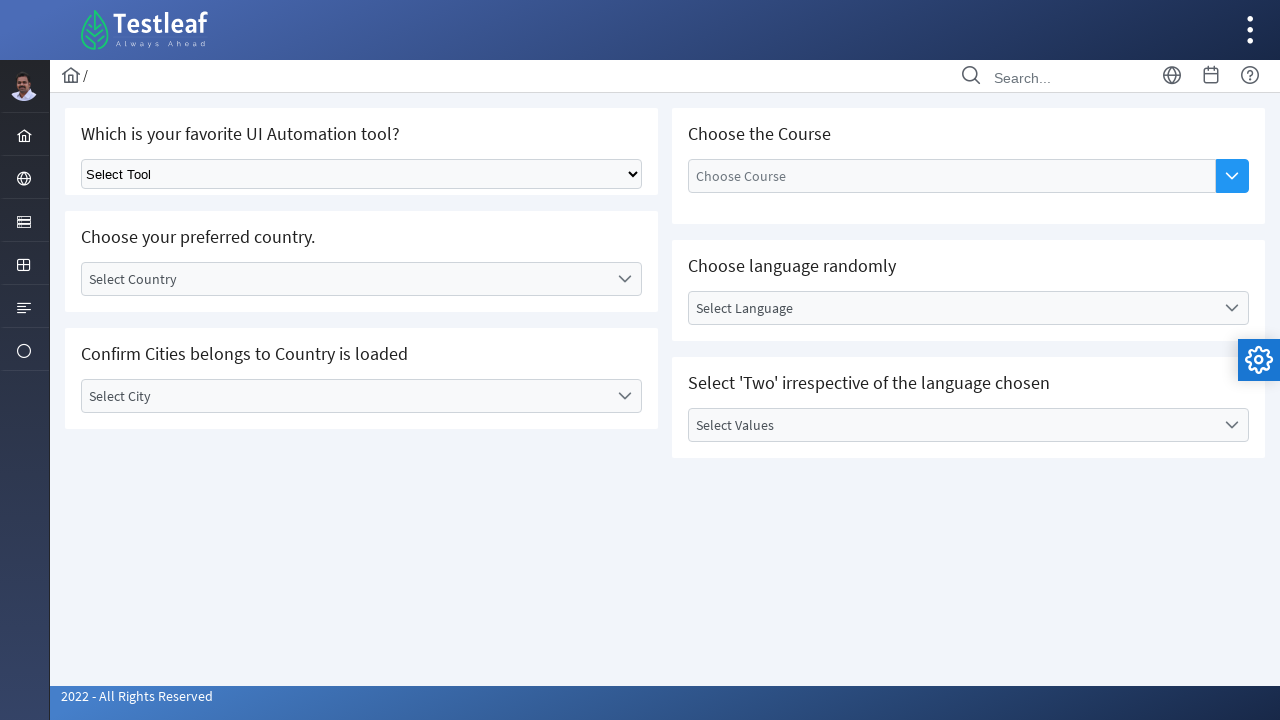

Located standard select dropdown element
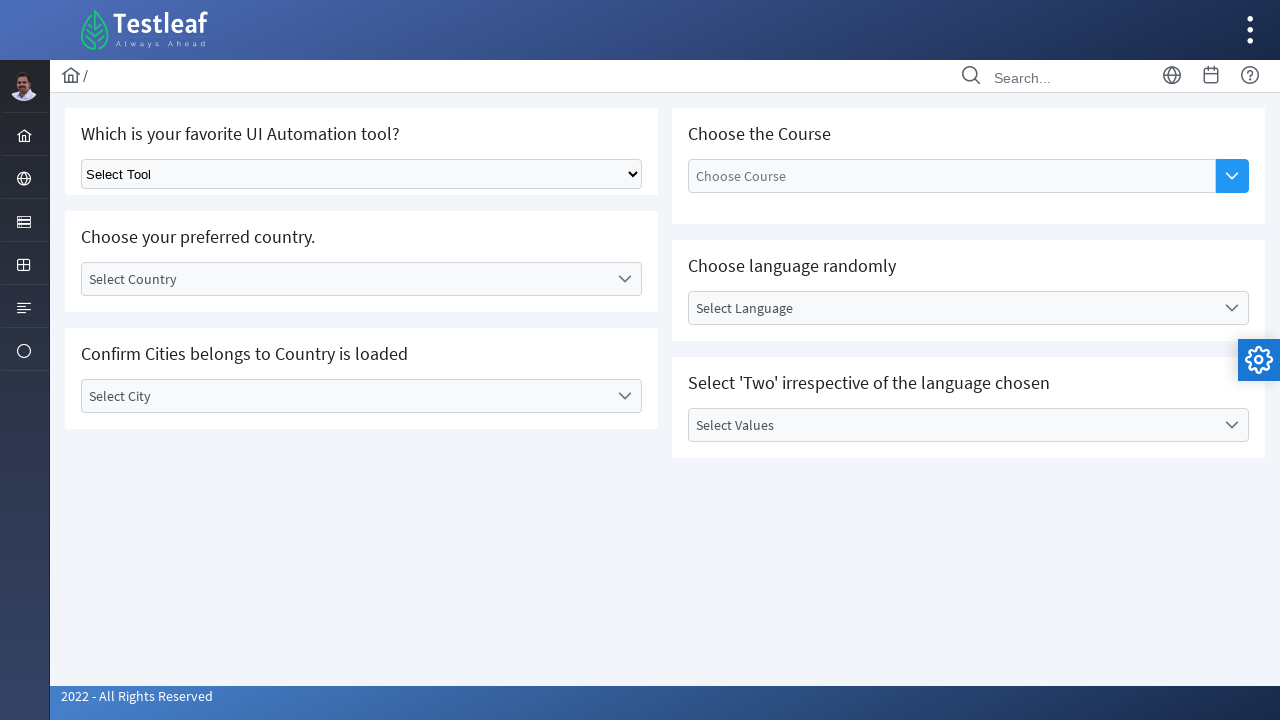

Found 5 options in standard select dropdown
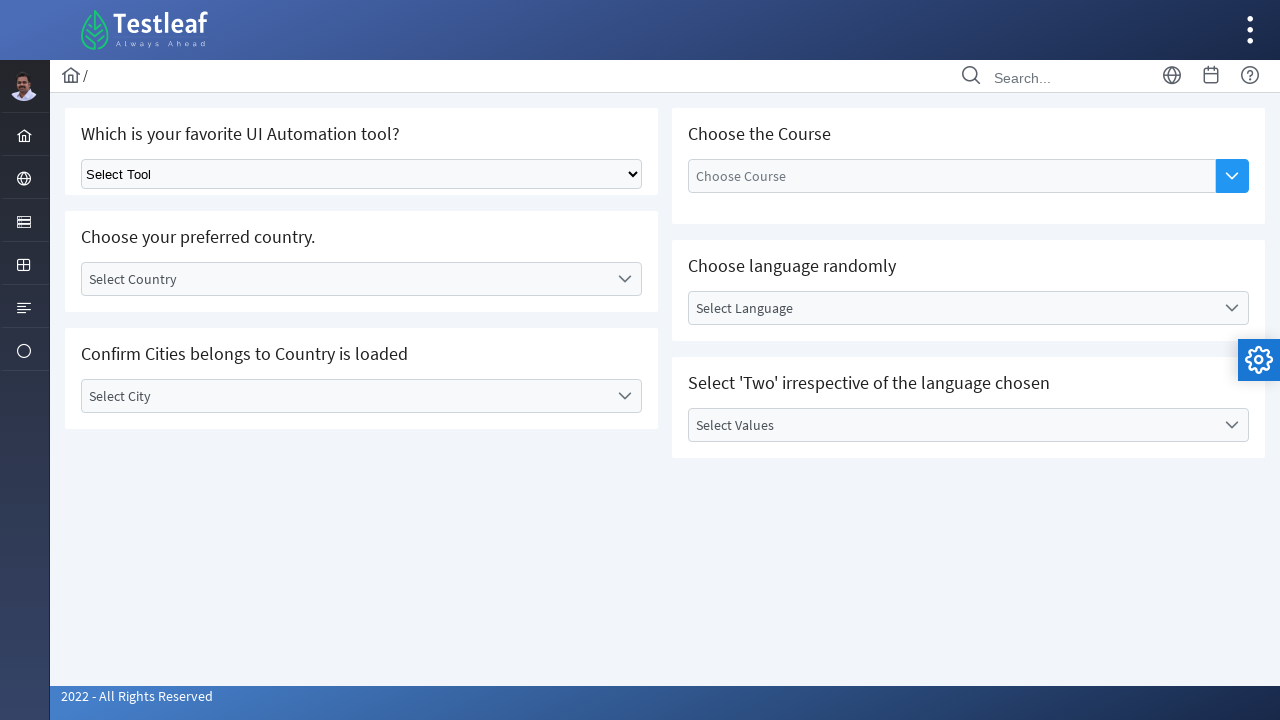

Selected option at index 0 from standard select dropdown on select.ui-selectonemenu
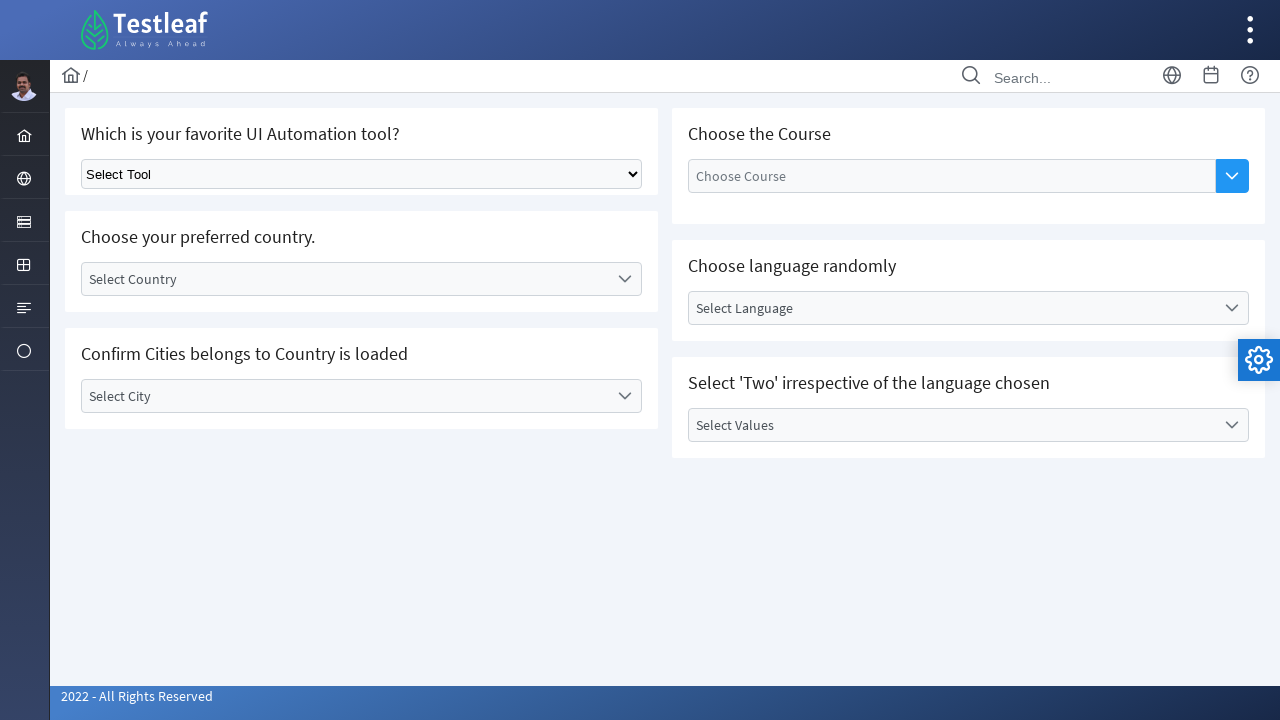

Waited 2 seconds for dropdown interaction to complete
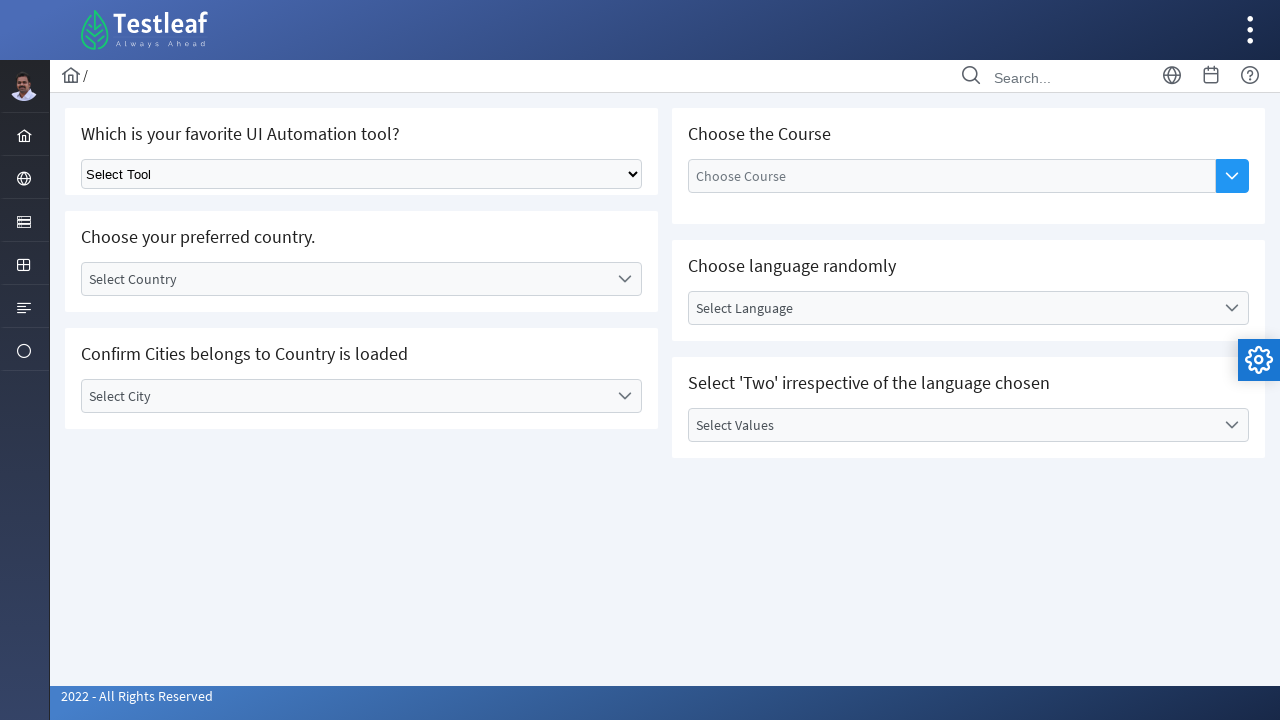

Selected option at index 1 from standard select dropdown on select.ui-selectonemenu
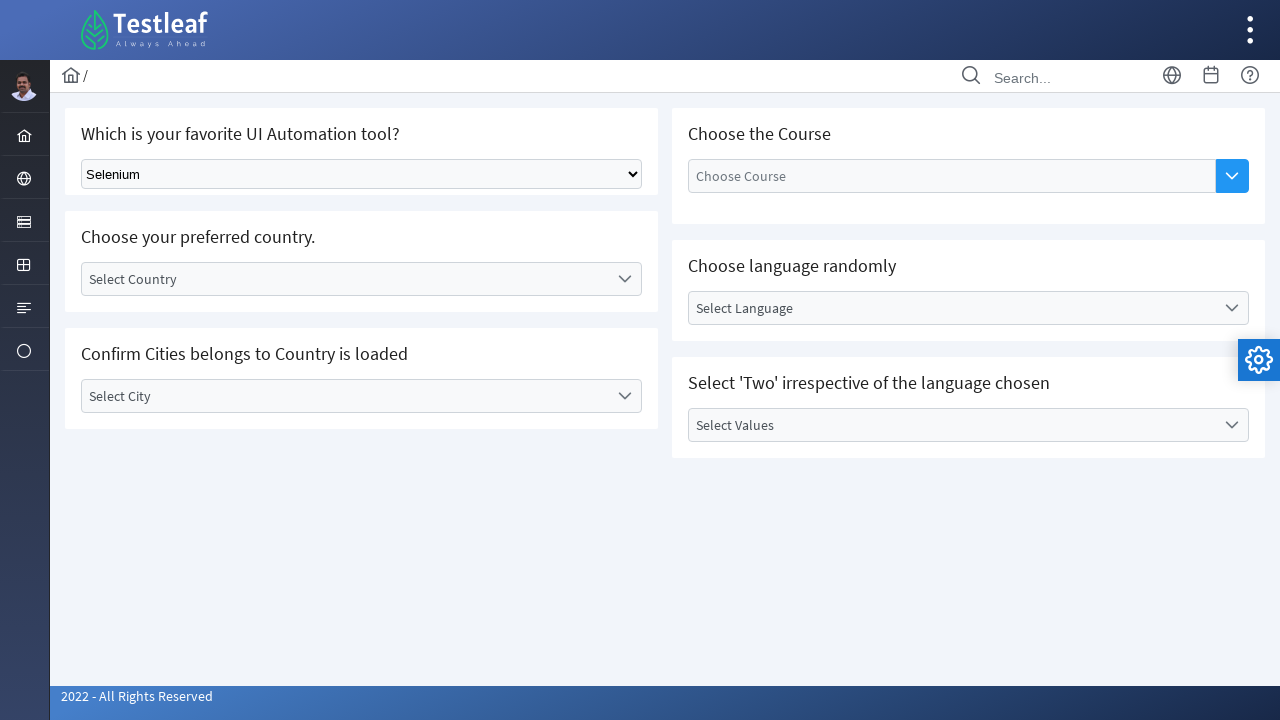

Waited 2 seconds for dropdown interaction to complete
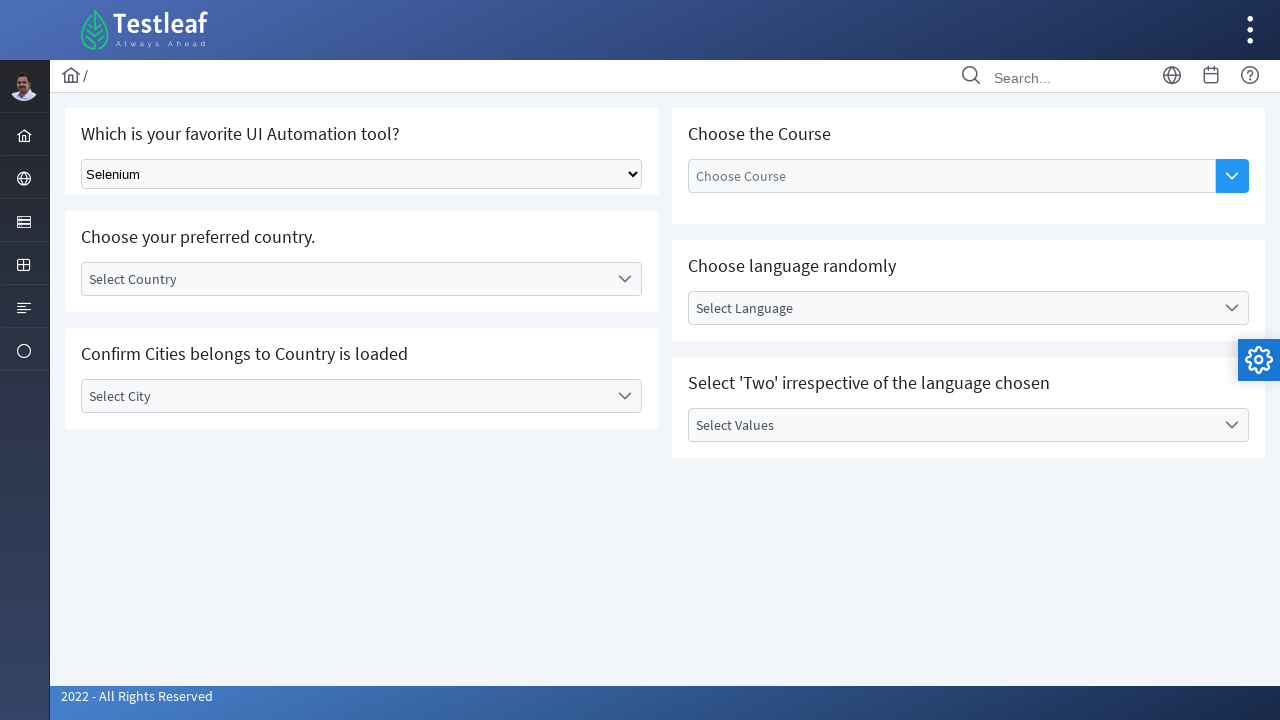

Selected option at index 2 from standard select dropdown on select.ui-selectonemenu
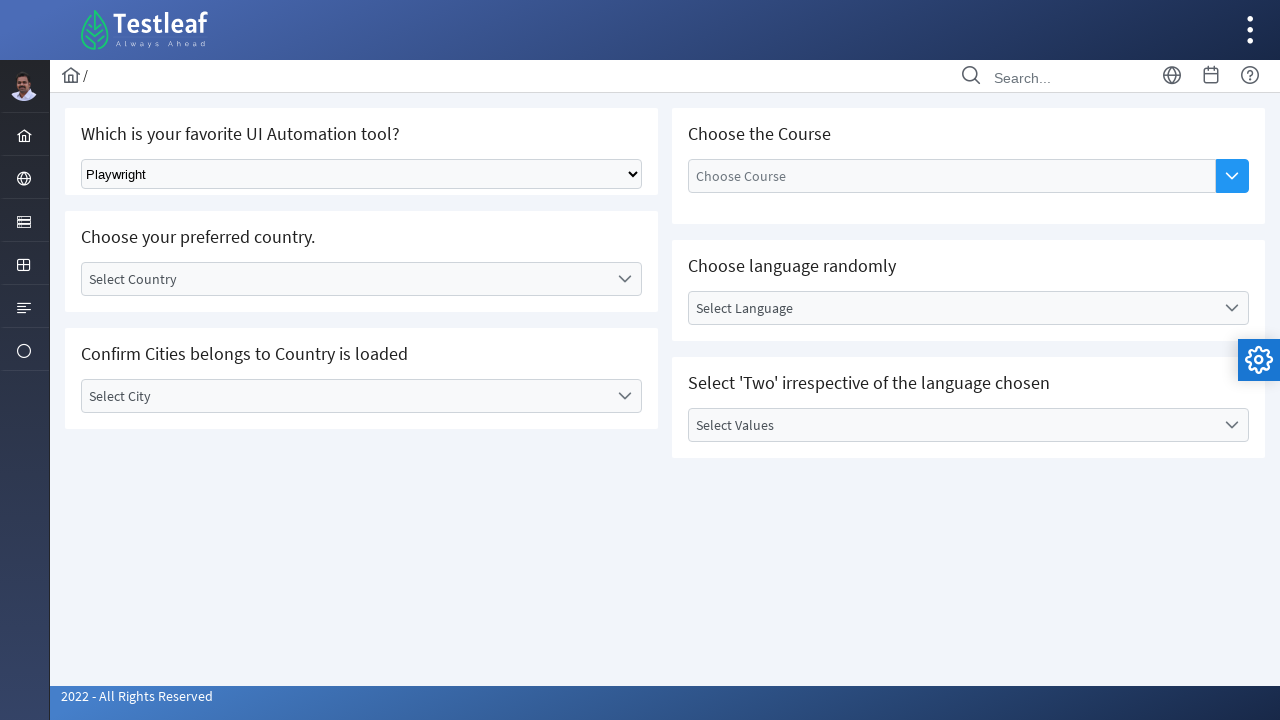

Waited 2 seconds for dropdown interaction to complete
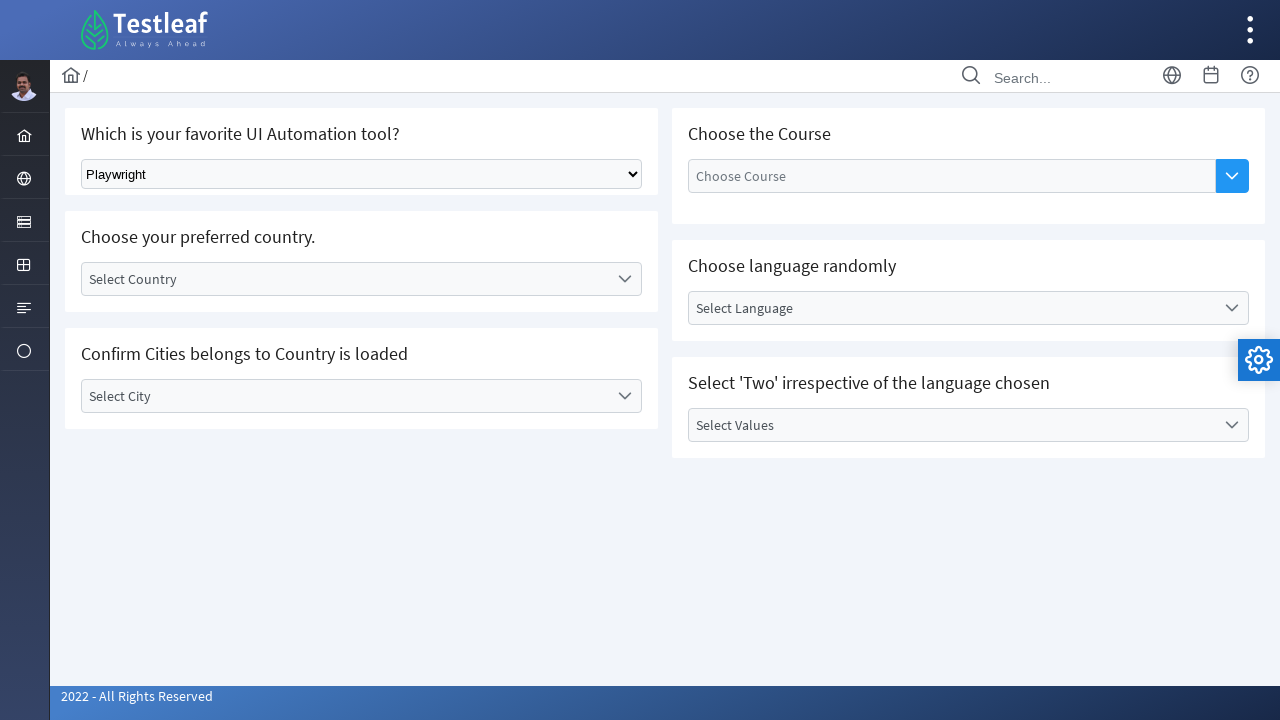

Selected option at index 3 from standard select dropdown on select.ui-selectonemenu
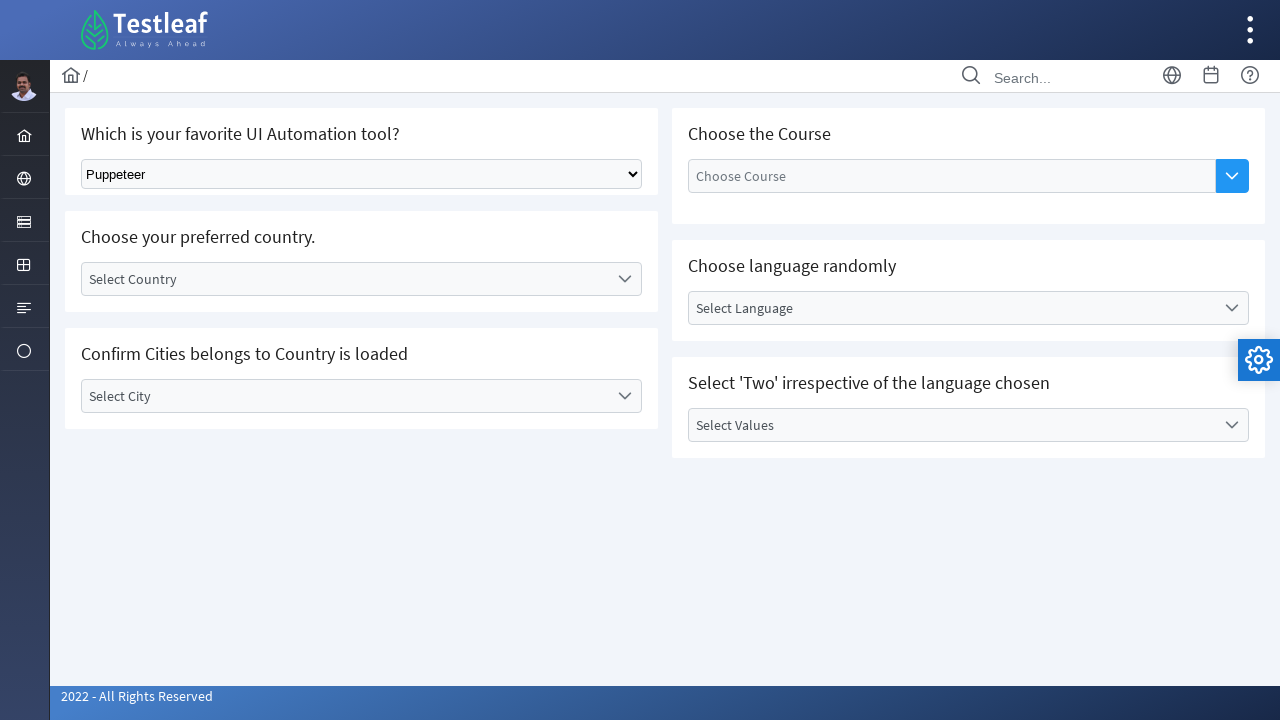

Waited 2 seconds for dropdown interaction to complete
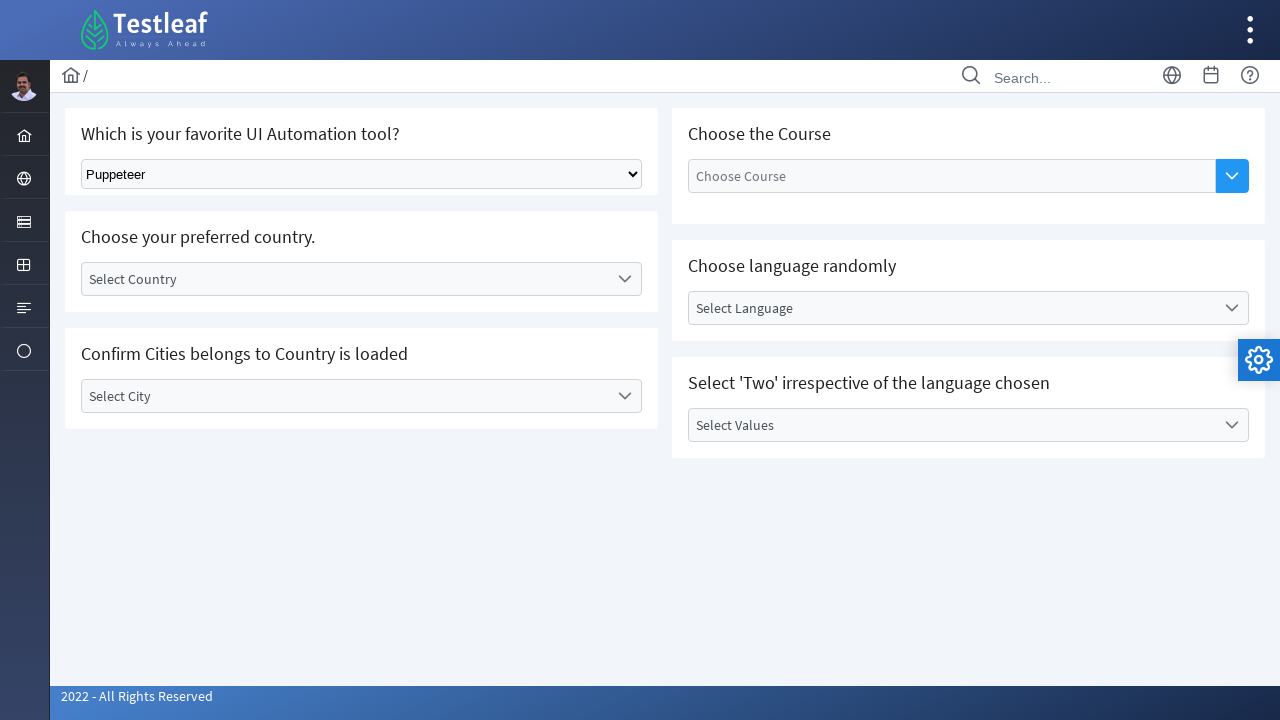

Selected option at index 4 from standard select dropdown on select.ui-selectonemenu
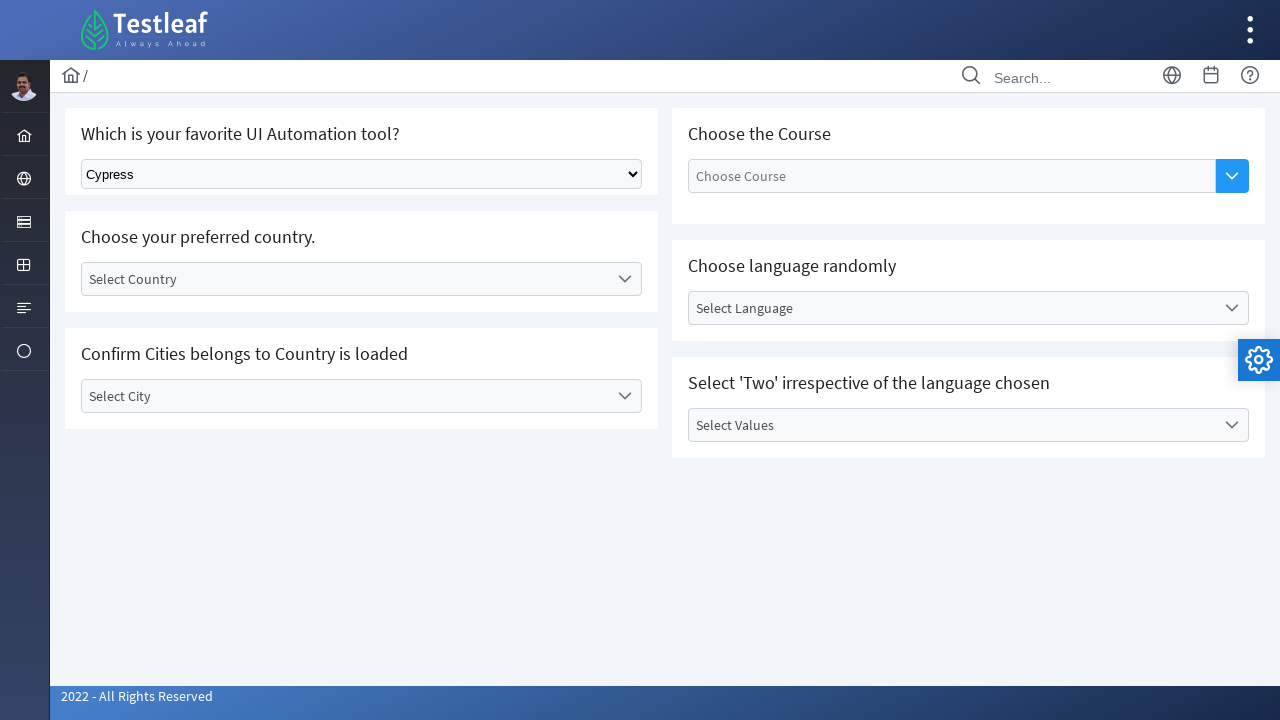

Waited 2 seconds for dropdown interaction to complete
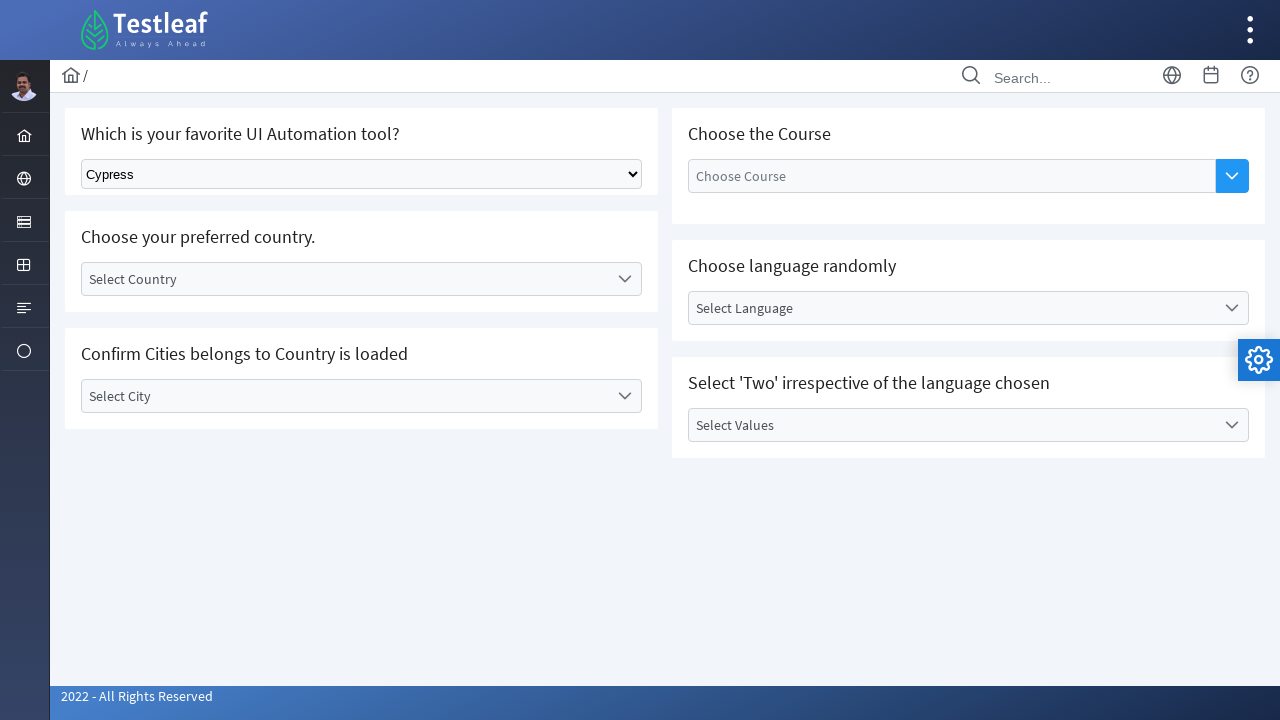

Clicked country dropdown label to open custom dropdown at (345, 279) on label#j_idt87\:country_label
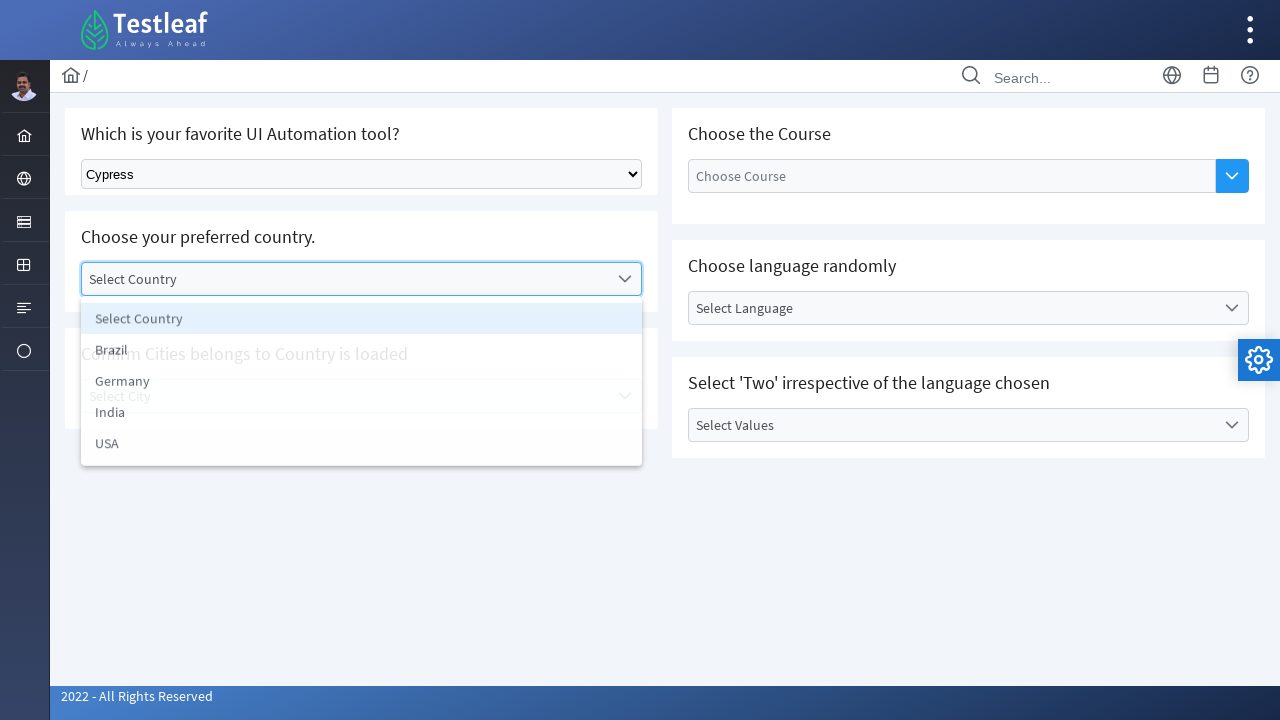

Selected Germany from country dropdown at (362, 383) on li:has-text('Germany')
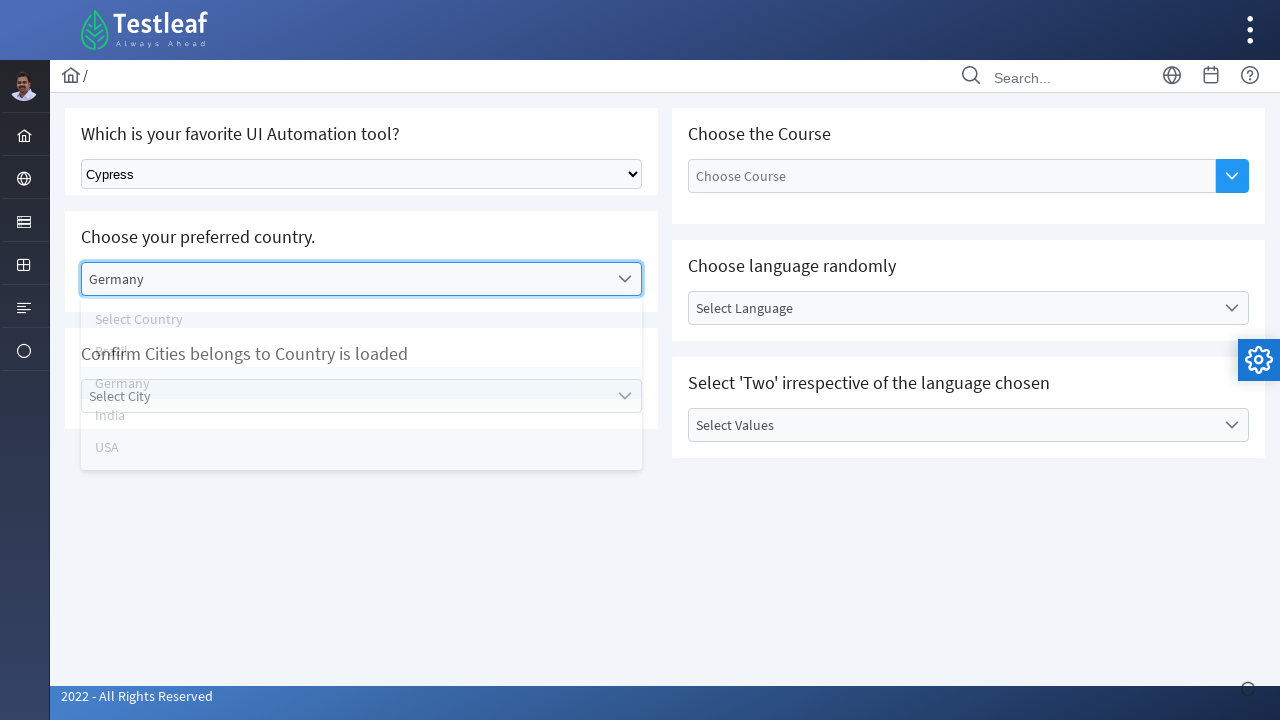

Waited 3 seconds for country selection to process
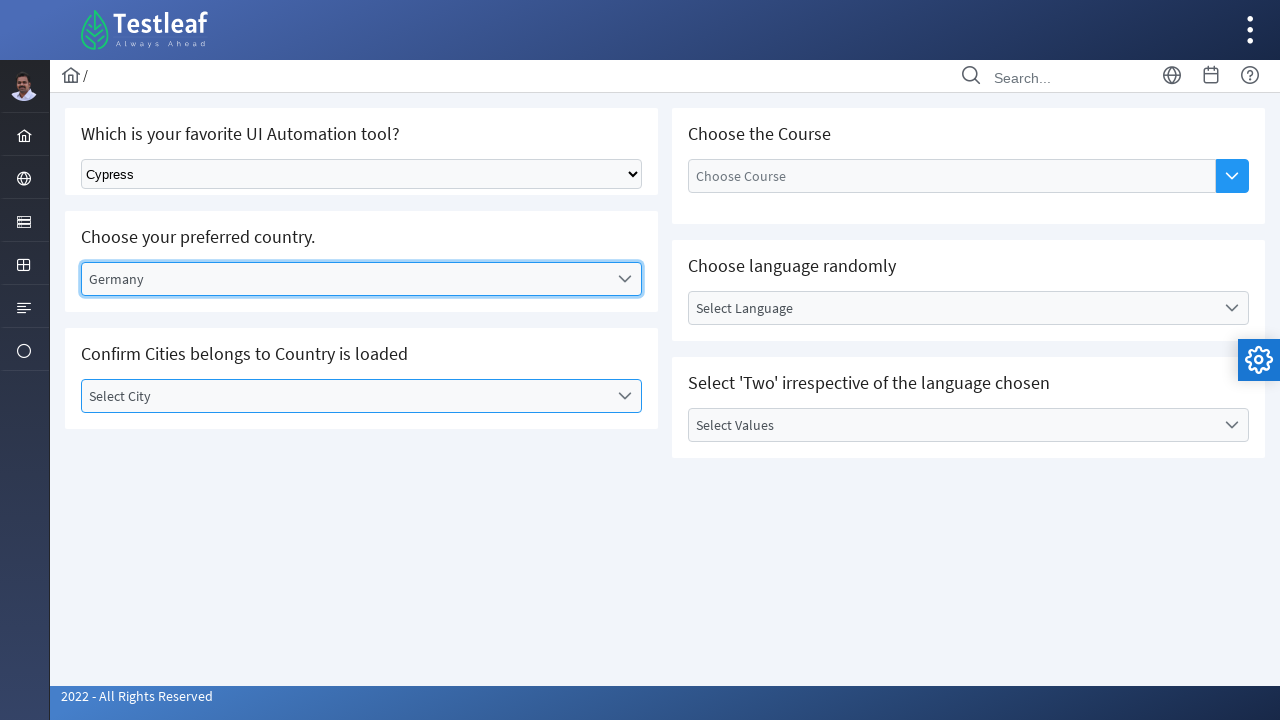

Clicked city dropdown label to open city selection at (345, 396) on label:has-text('Select City')
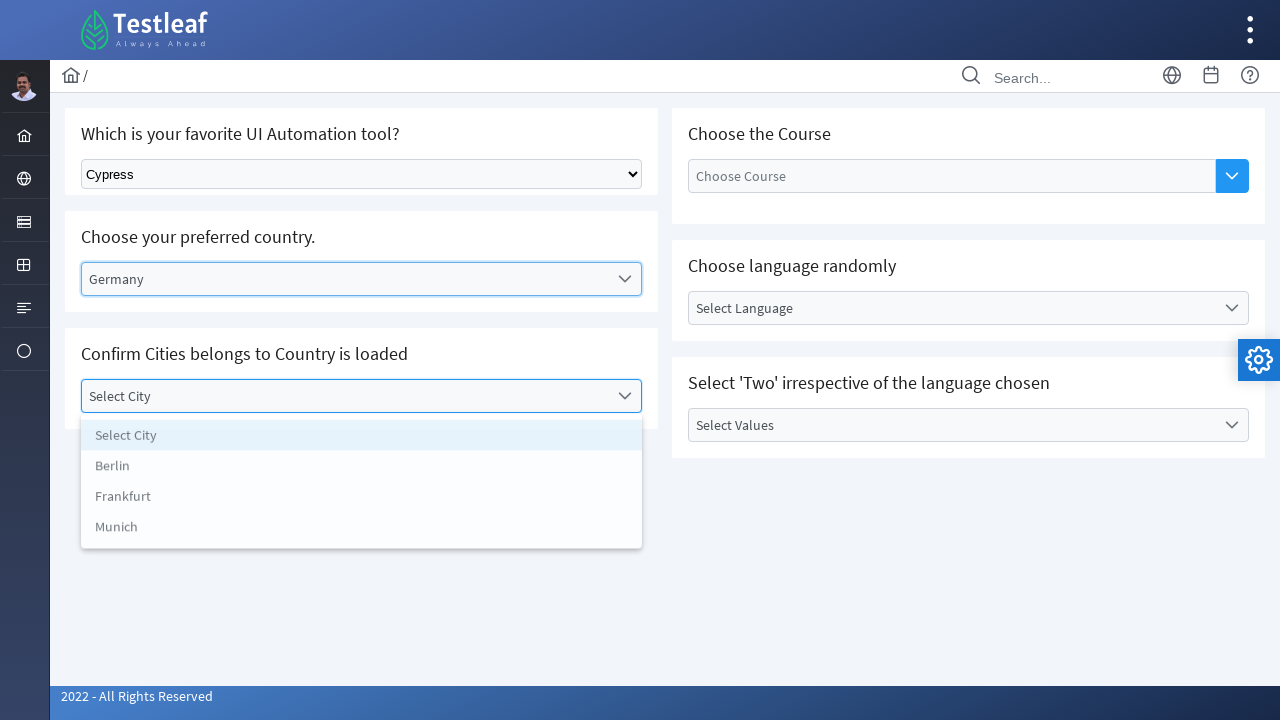

Selected Berlin from city dropdown at (362, 468) on li:has-text('Berlin')
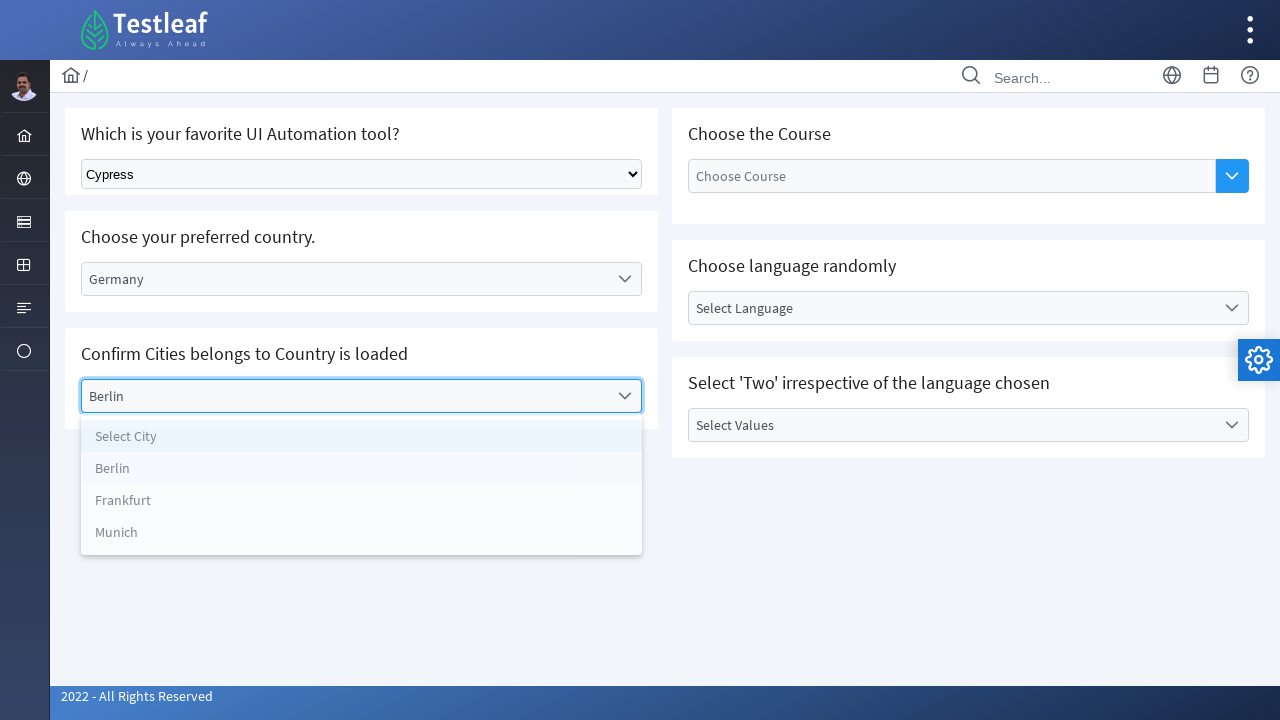

Waited 3 seconds for city selection to process
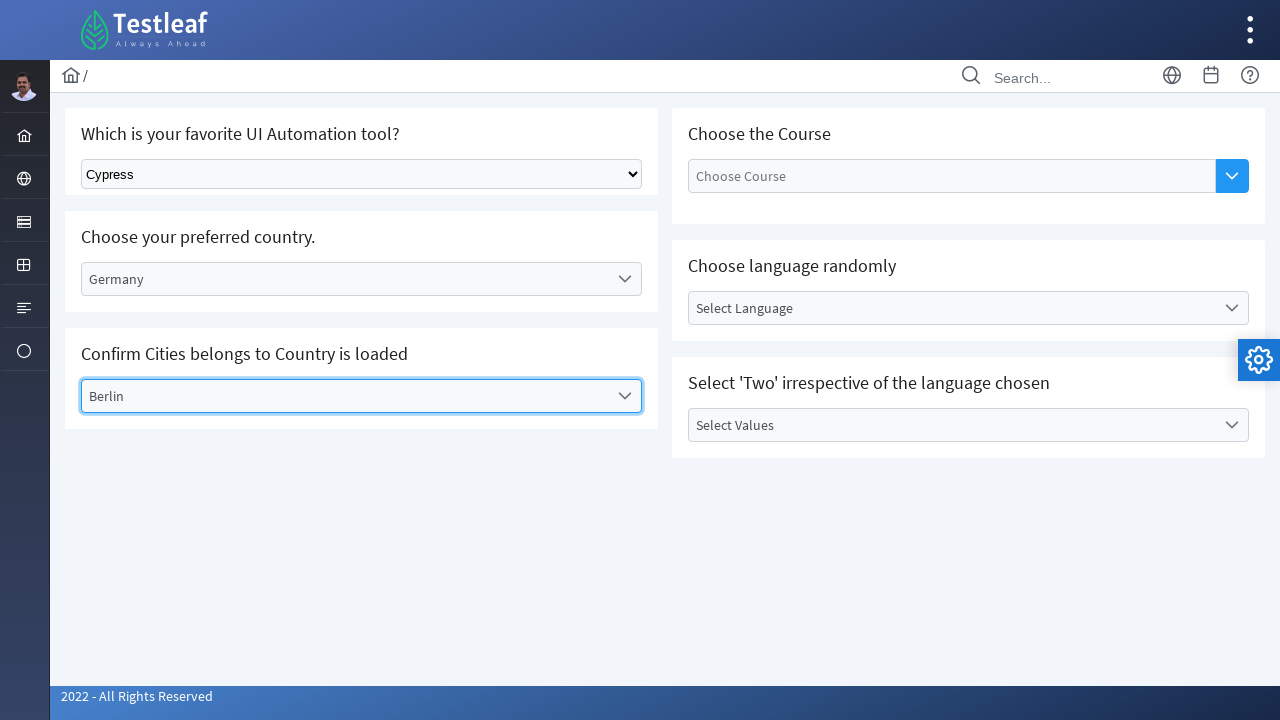

Clicked multi-select button to open dropdown for testing framework selection at (1232, 176) on button[type='button']
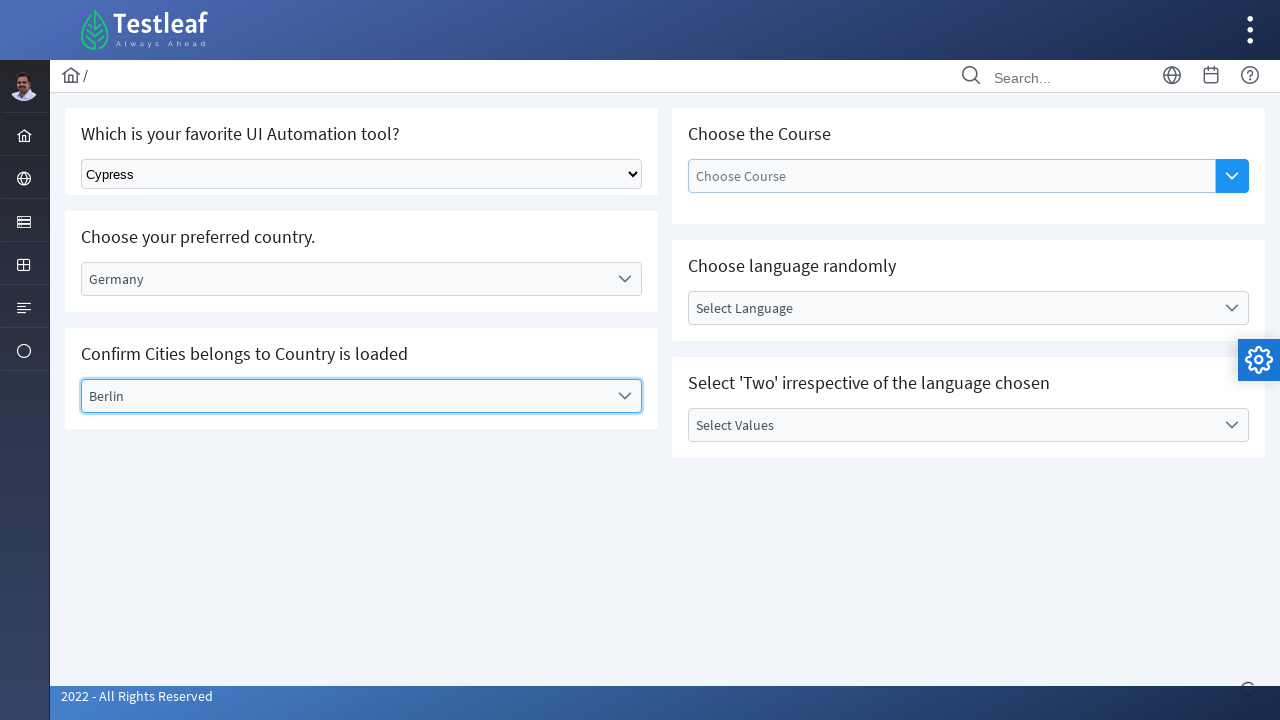

Selected Selenium WebDriver from multi-select dropdown at (952, 278) on li:has-text('Selenium WebDriver')
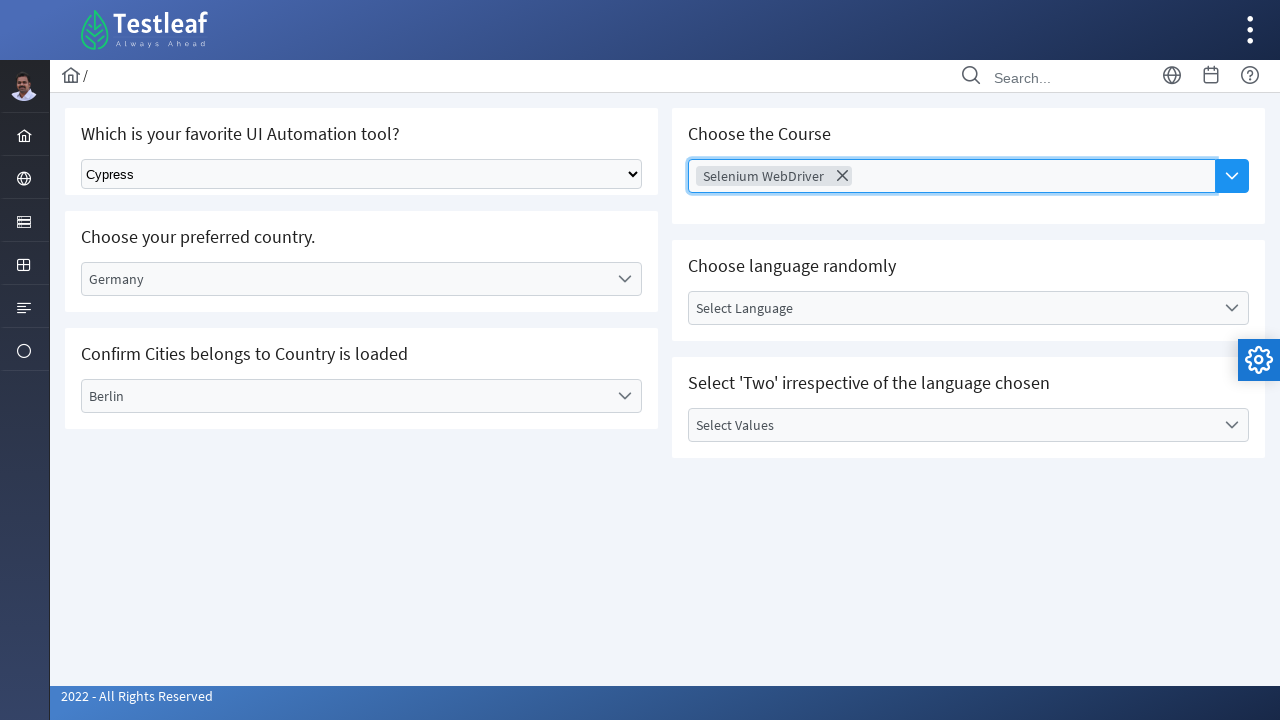

Waited 3 seconds for Selenium WebDriver selection to process
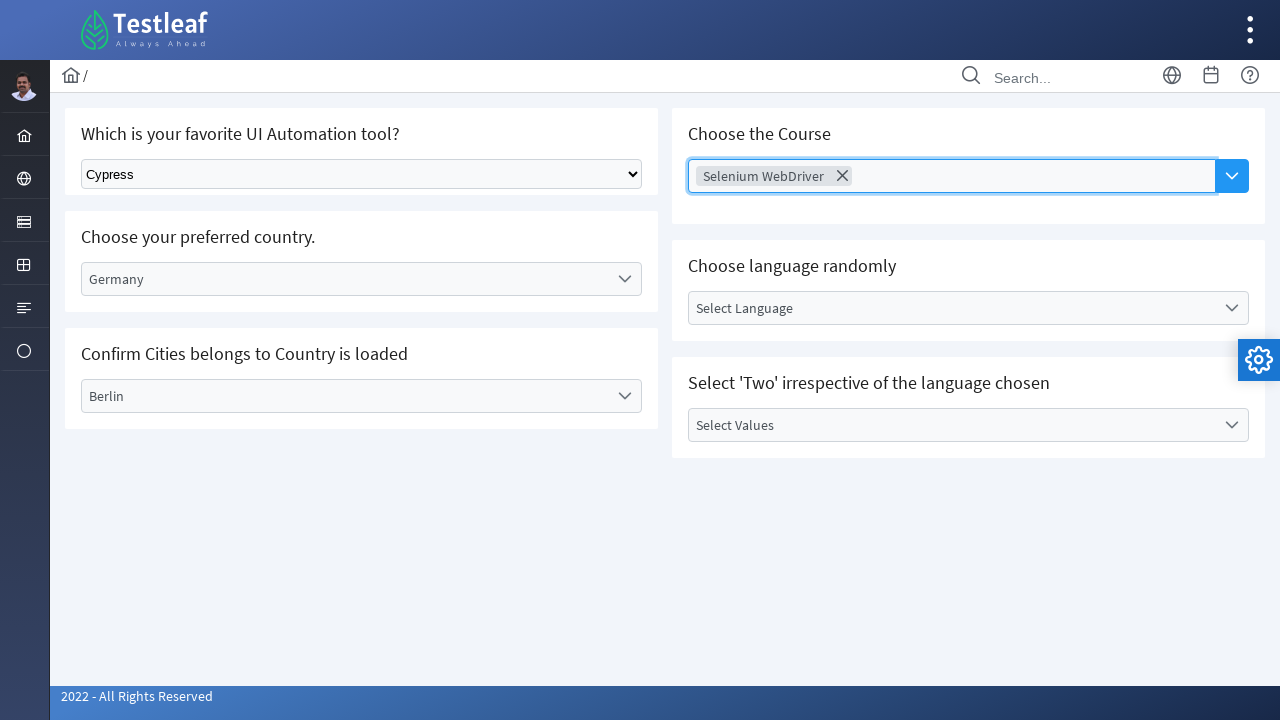

Clicked multi-select button again to add another testing framework at (1232, 176) on button[type='button']
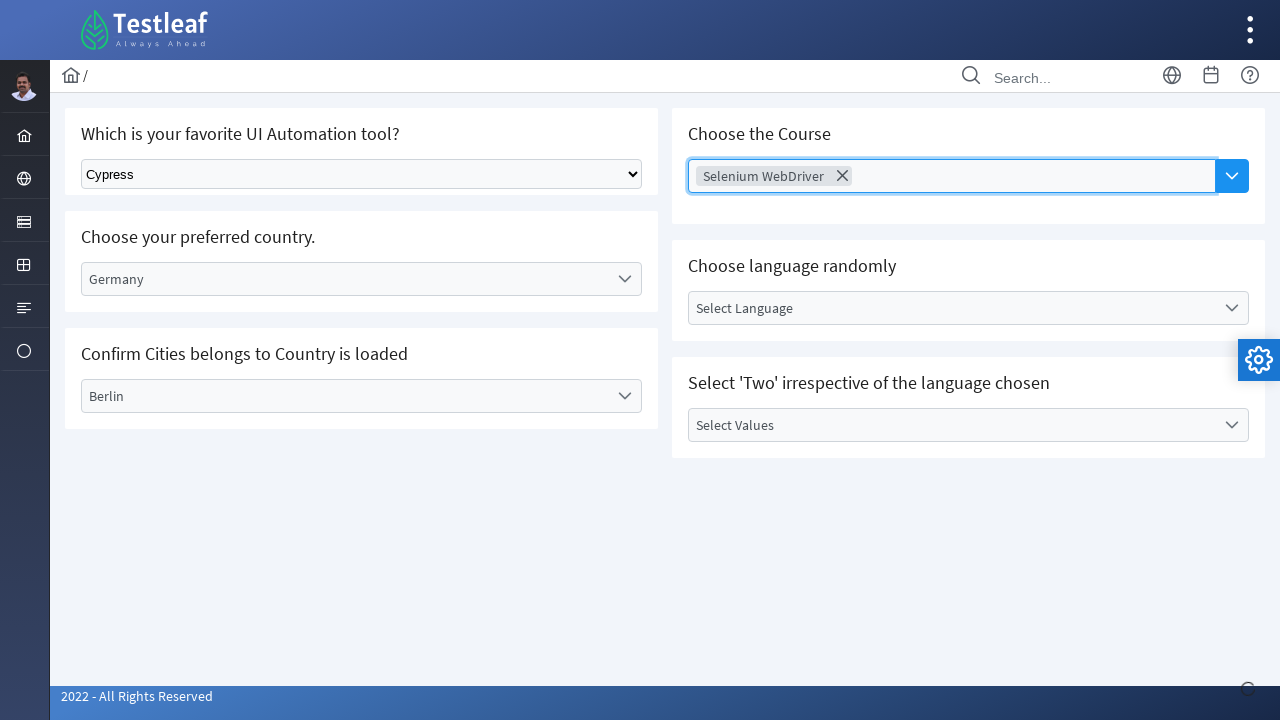

Waited 3 seconds for dropdown to open
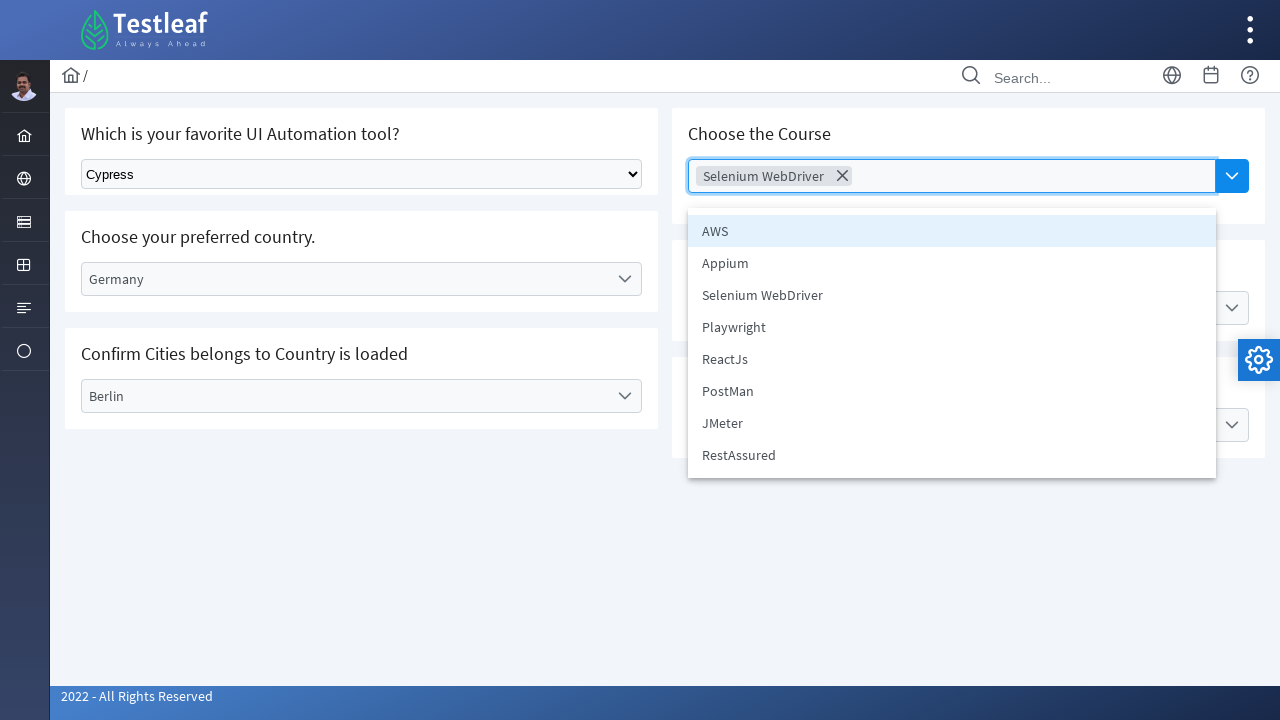

Selected Playwright from multi-select dropdown at (952, 327) on li:has-text('Playwright')
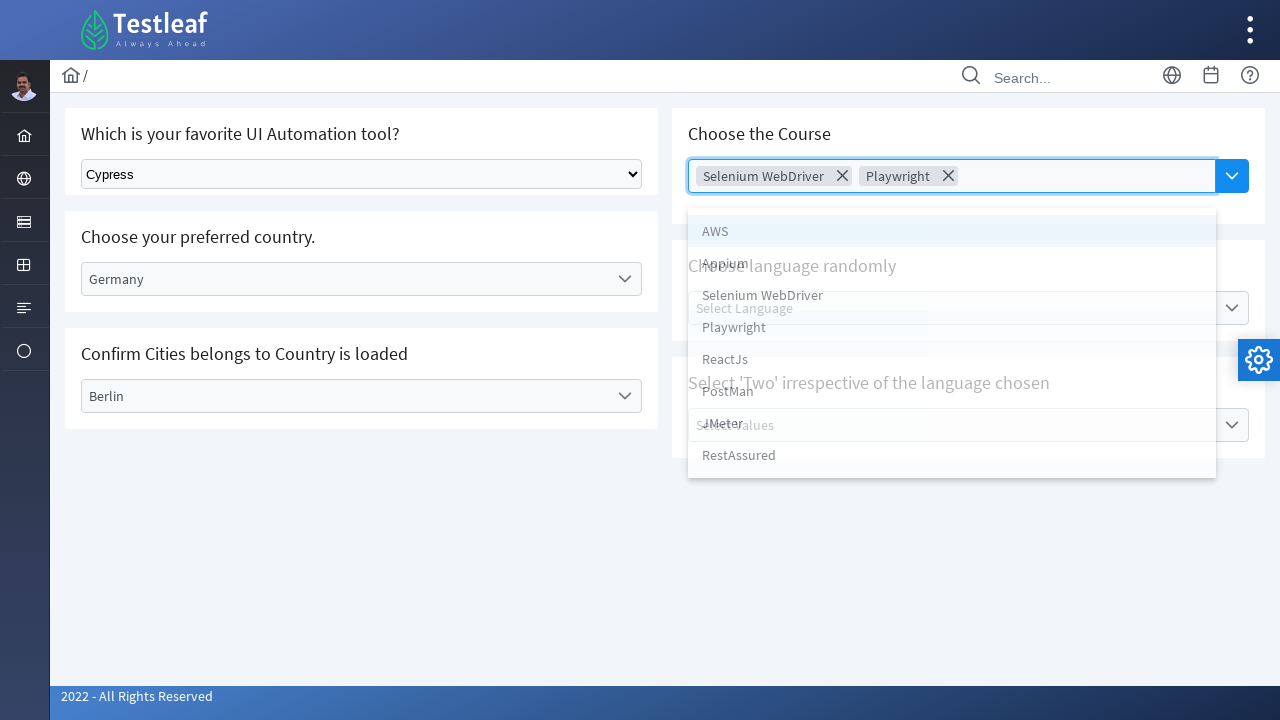

Waited 3 seconds for Playwright selection to process
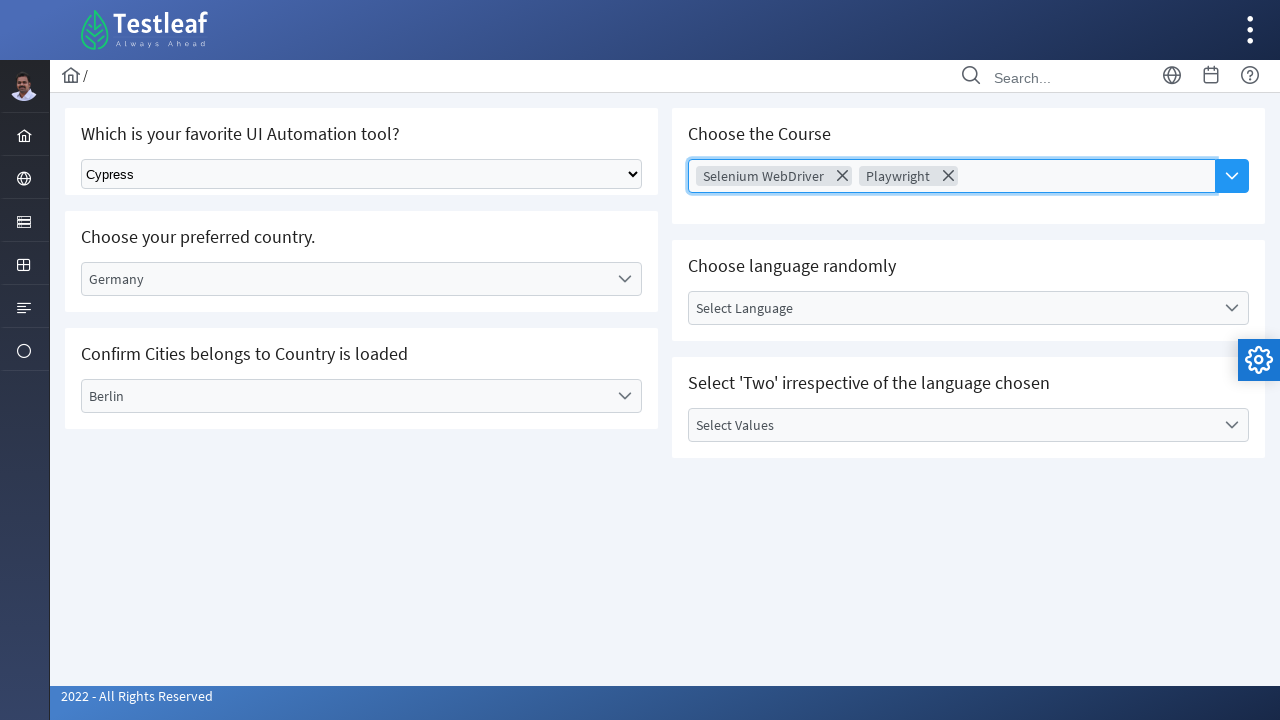

Clicked multi-select button to add another testing framework at (1232, 176) on button[type='button']
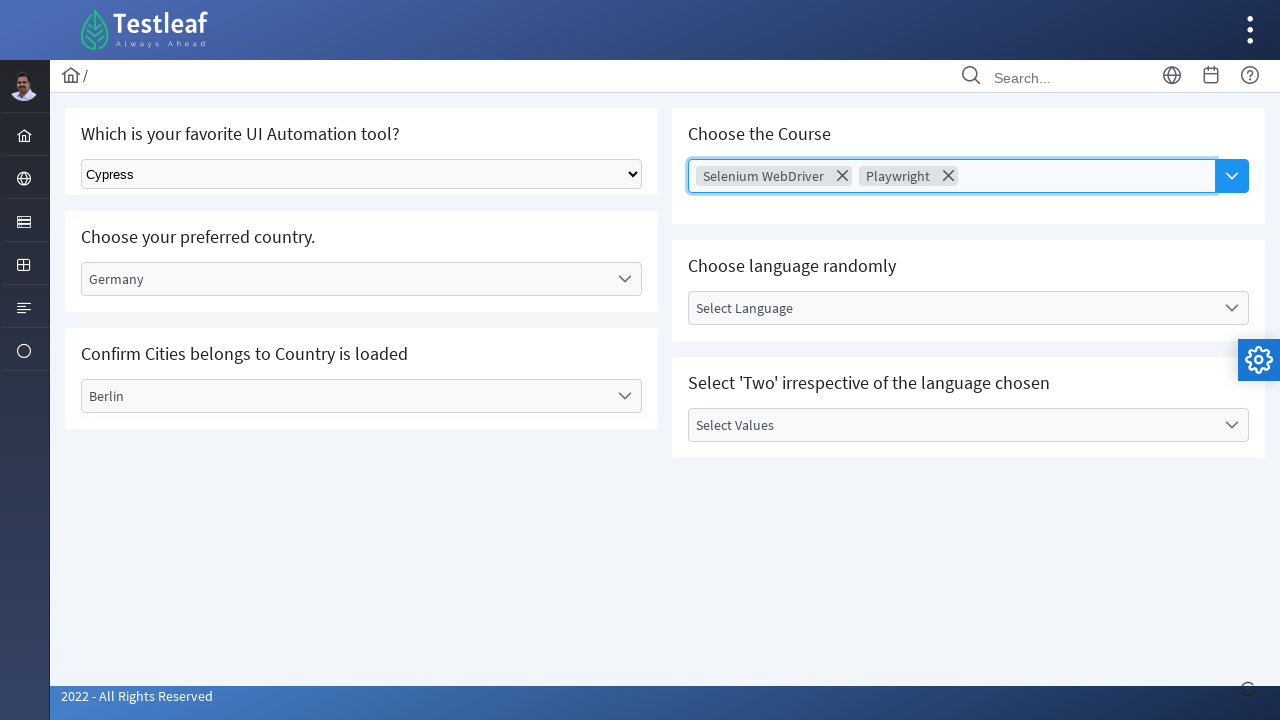

Waited 3 seconds for dropdown to open
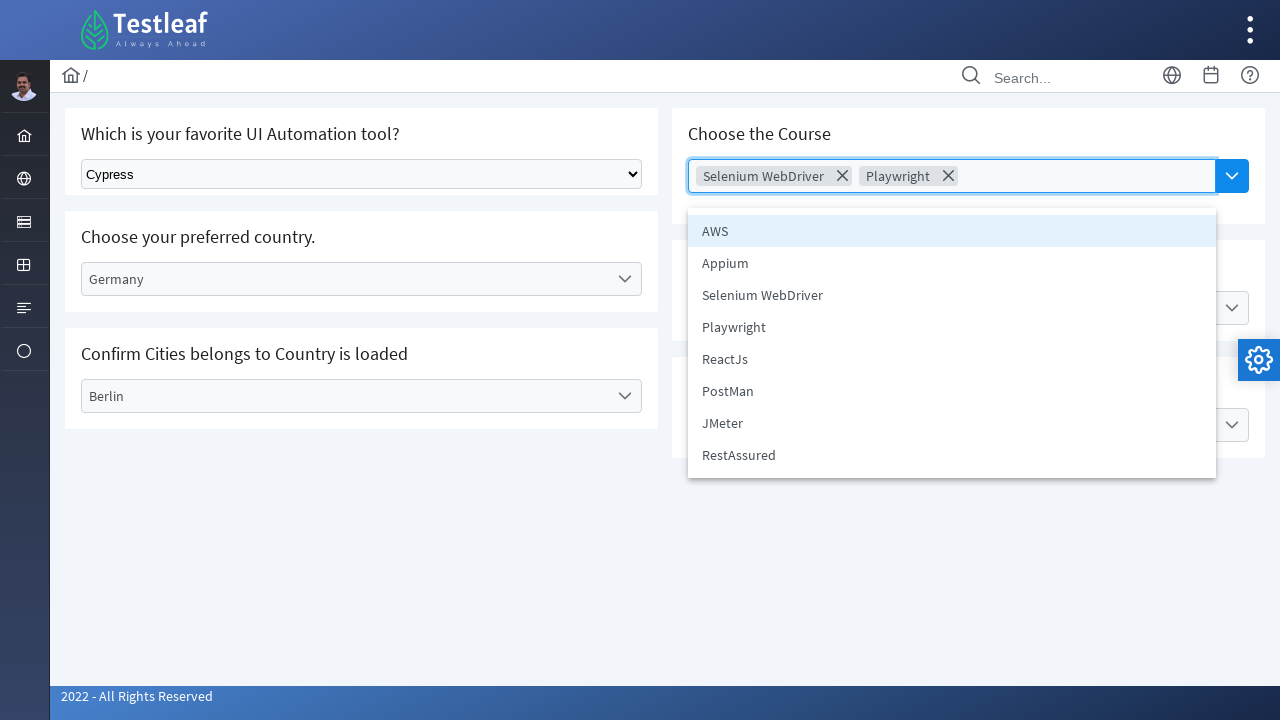

Selected RestAssured from multi-select dropdown at (952, 455) on li:has-text('RestAssured')
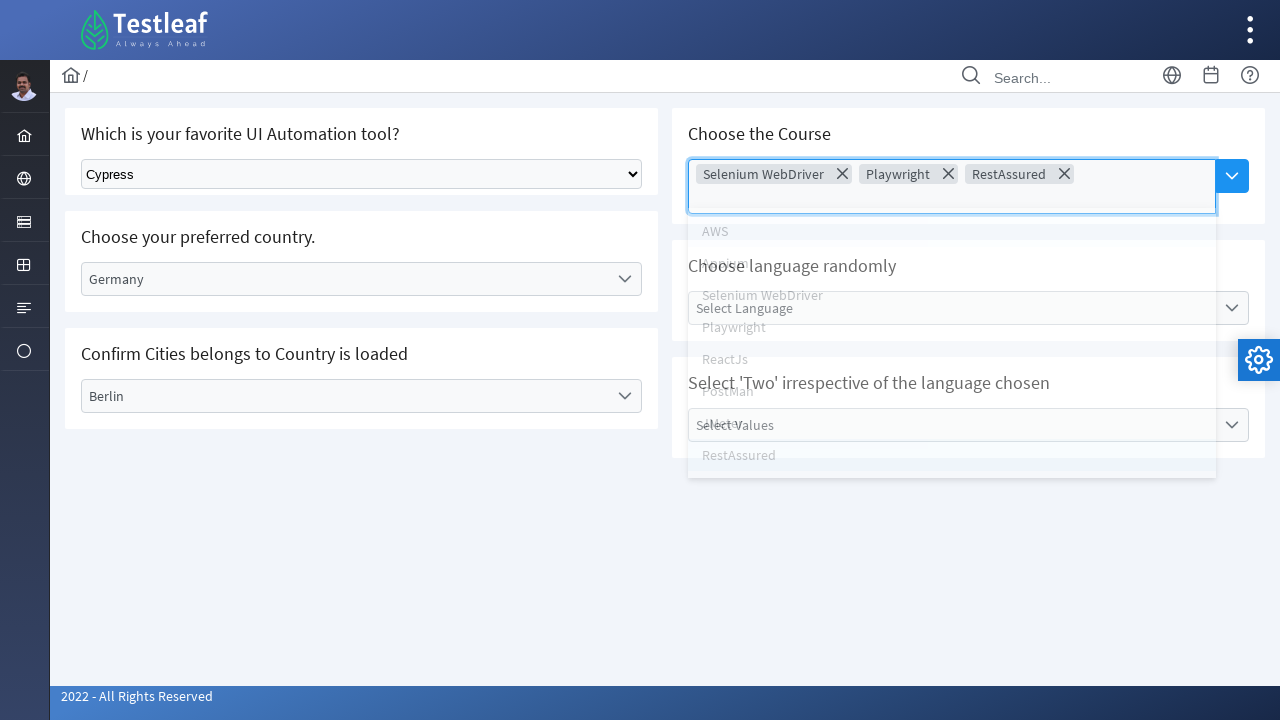

Waited 3 seconds for RestAssured selection to process
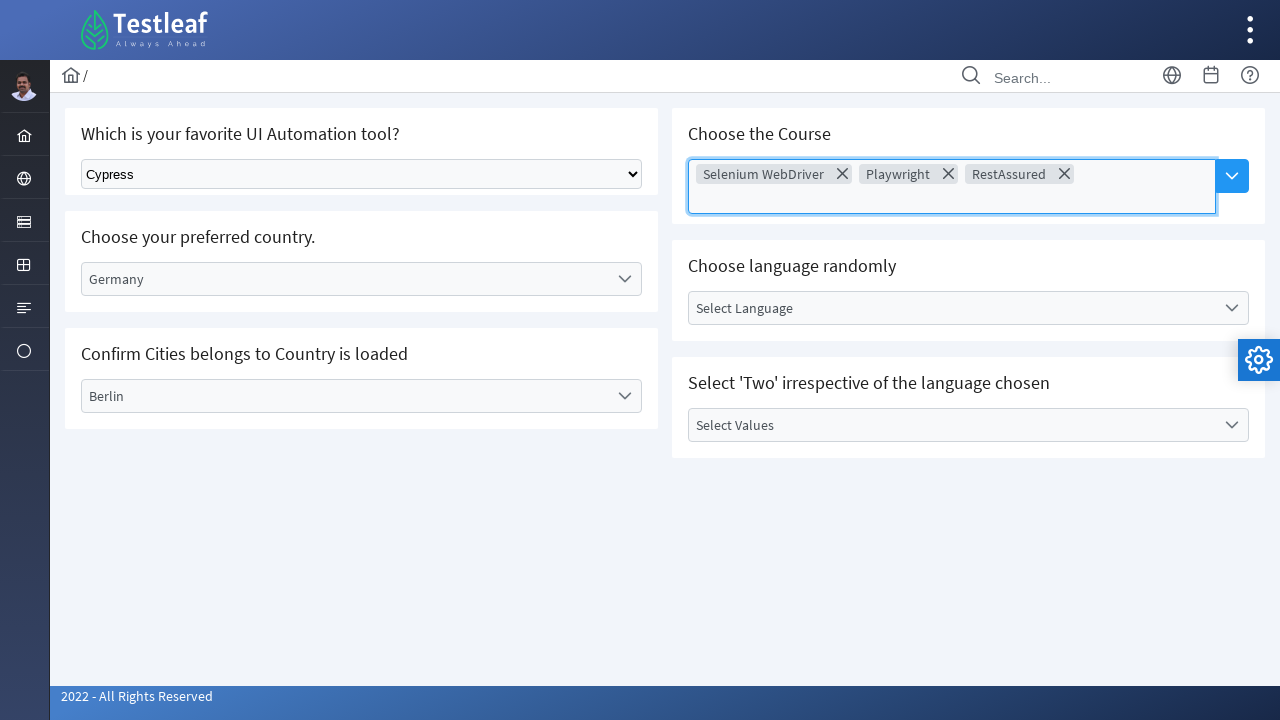

Clicked multi-select button to add another testing framework at (1232, 176) on button[type='button']
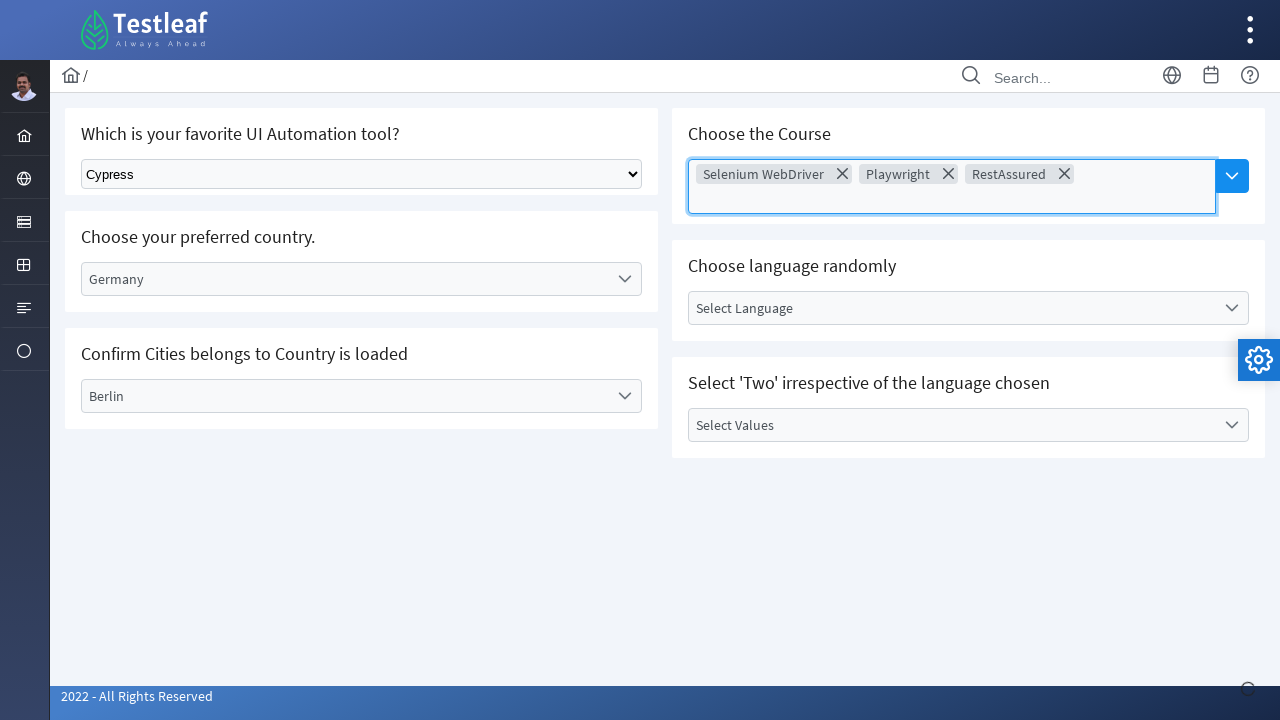

Waited 3 seconds for dropdown to open
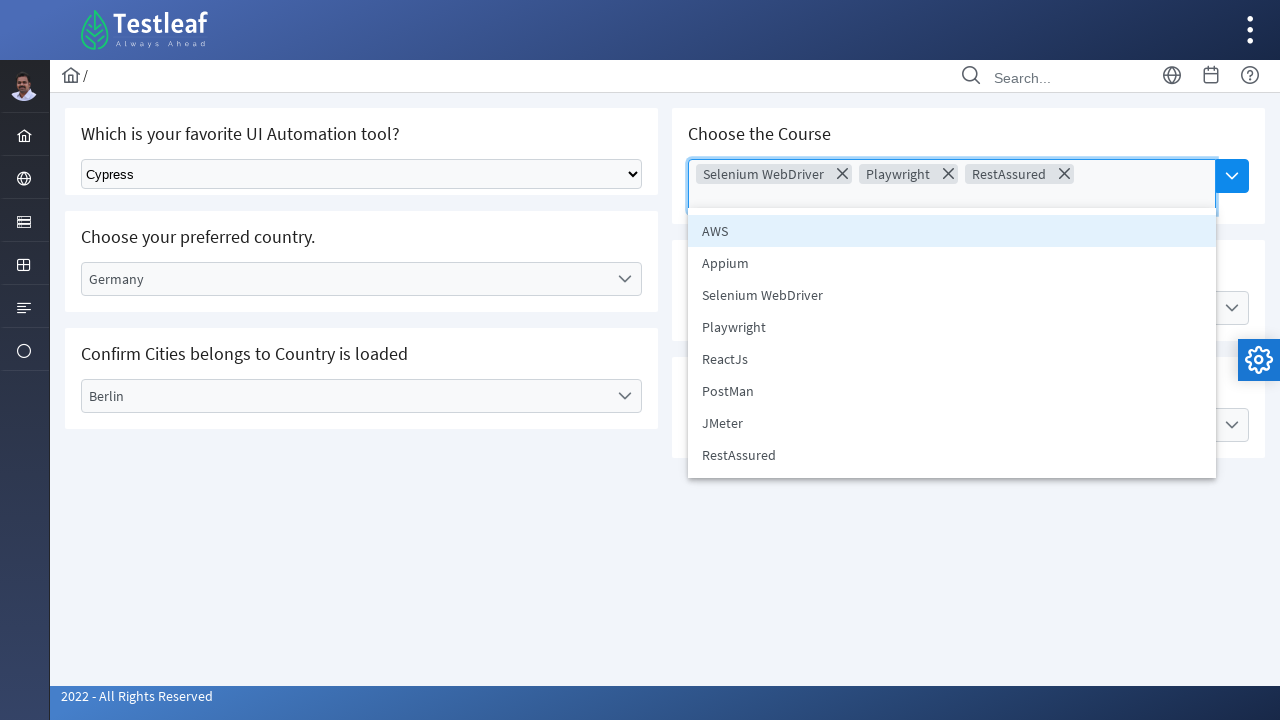

Selected JMeter from multi-select dropdown at (952, 423) on li:has-text('JMeter')
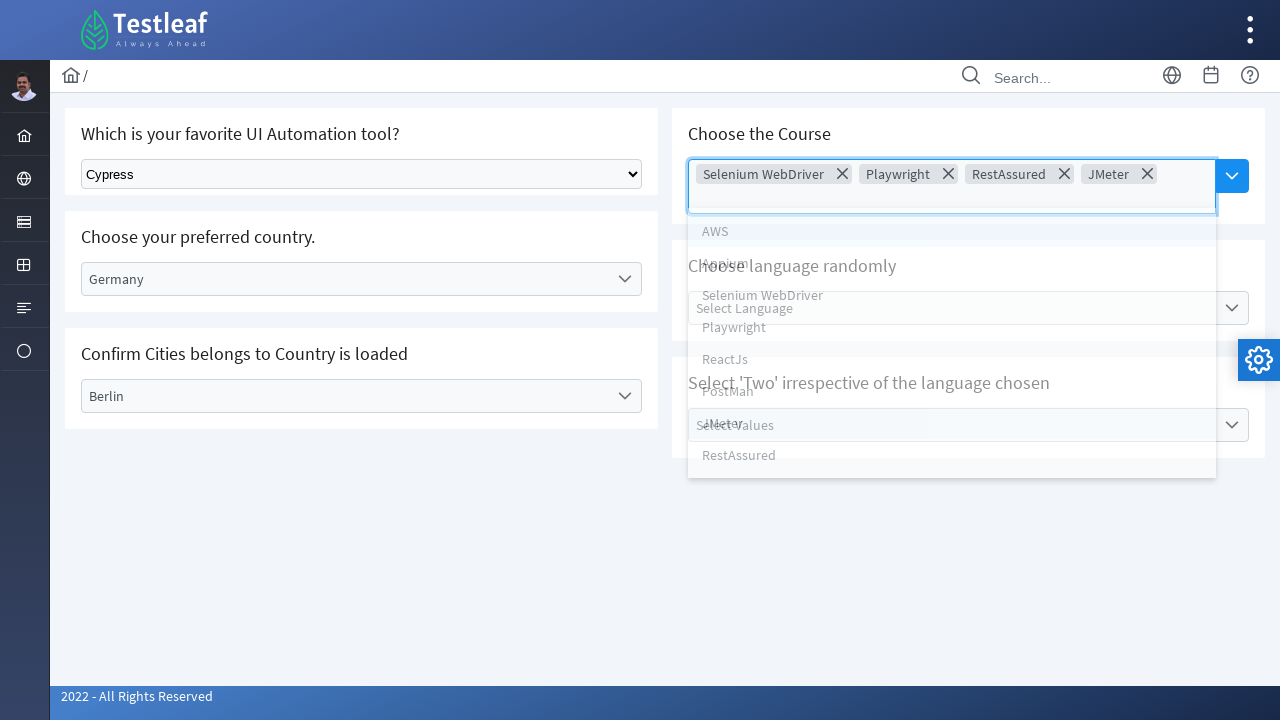

Waited 3 seconds for JMeter selection to process
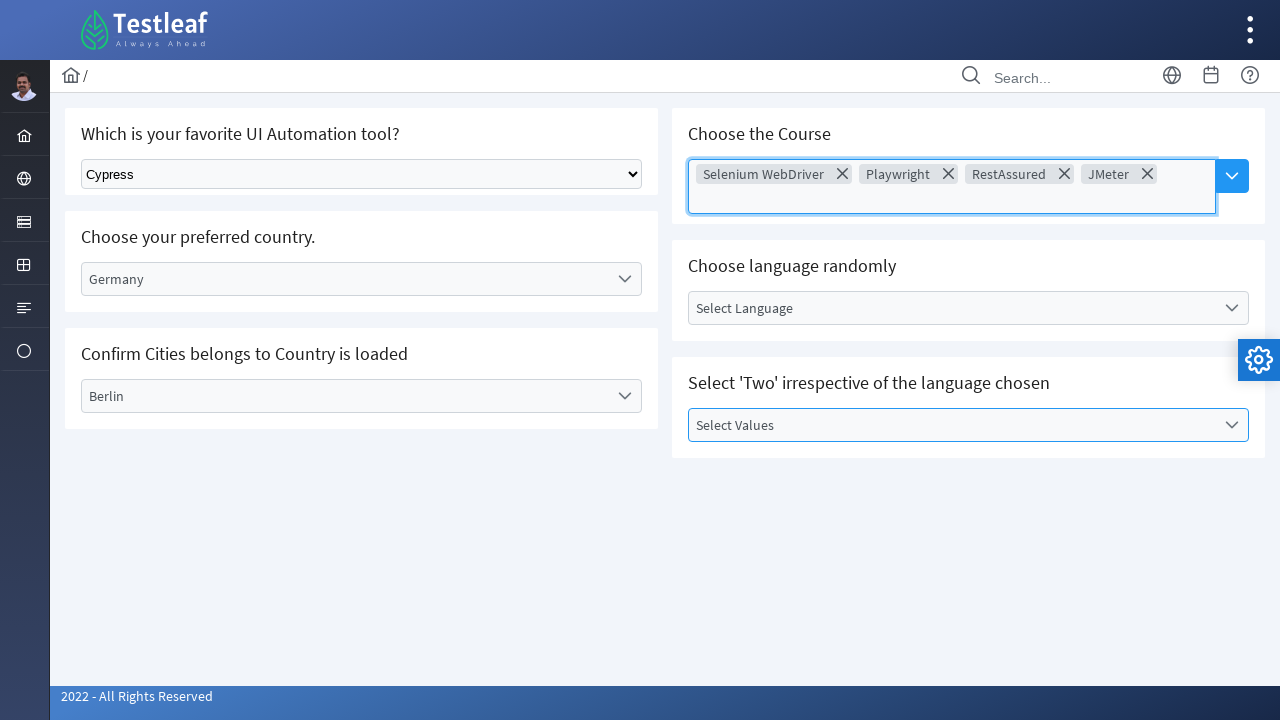

Clicked language dropdown label to open language selection at (952, 308) on label:has-text('Select Language')
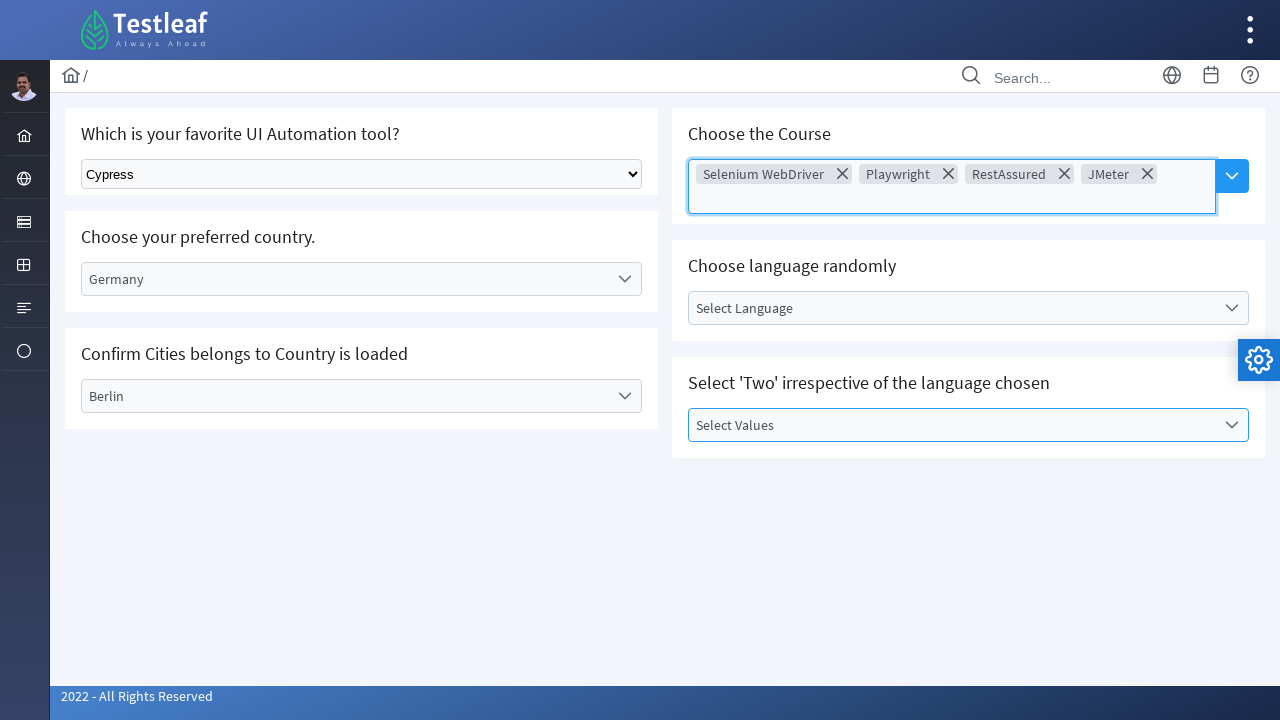

Waited 3 seconds for language dropdown to open
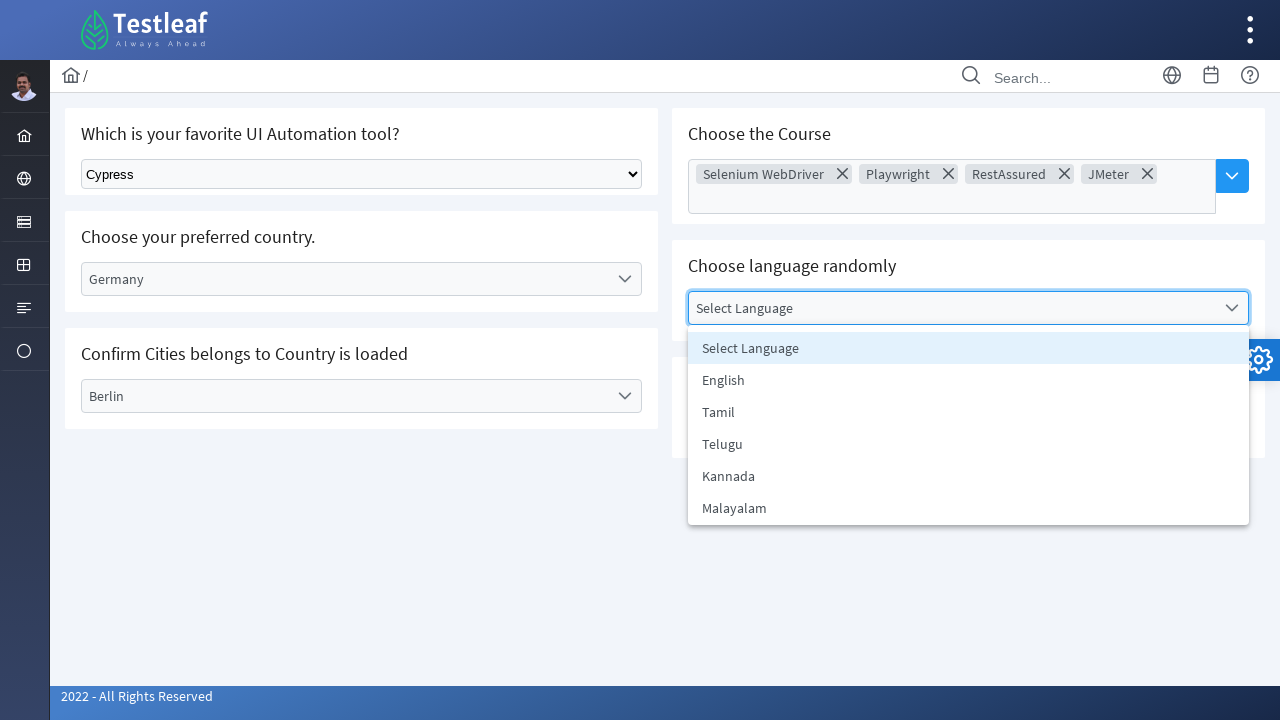

Selected Tamil from language dropdown at (968, 412) on li:has-text('Tamil')
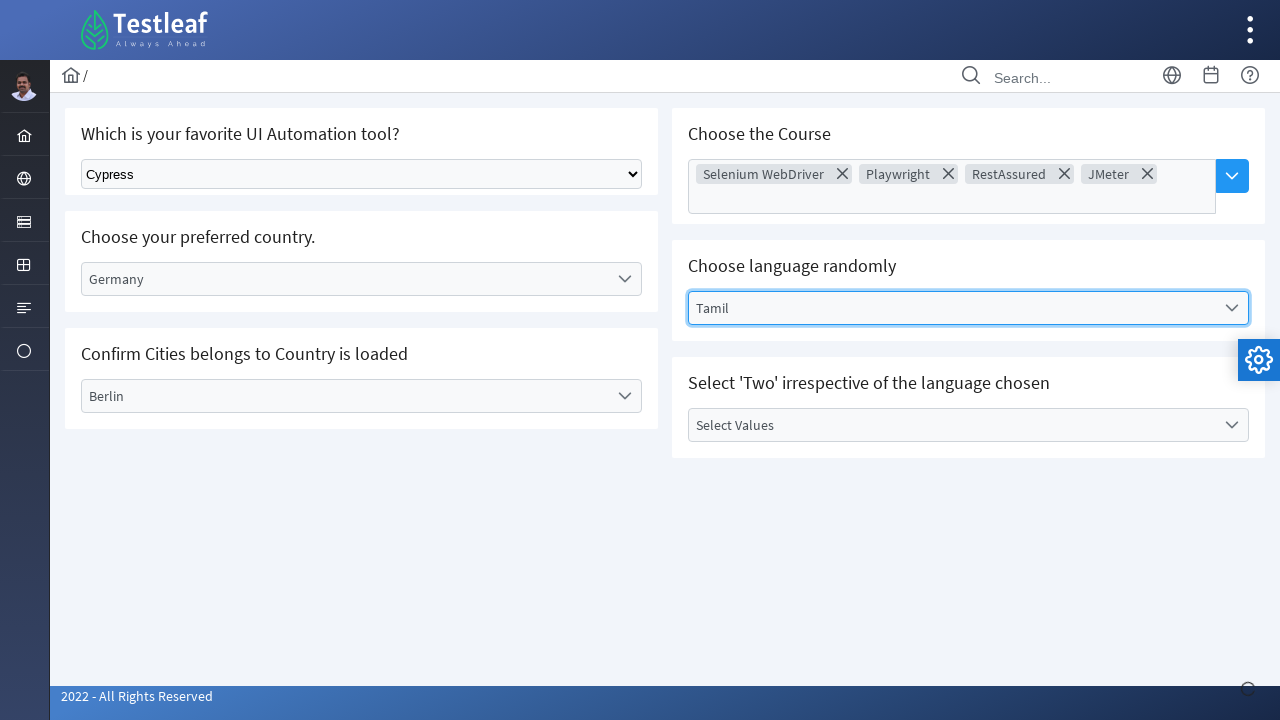

Waited 3 seconds for Tamil language selection to process
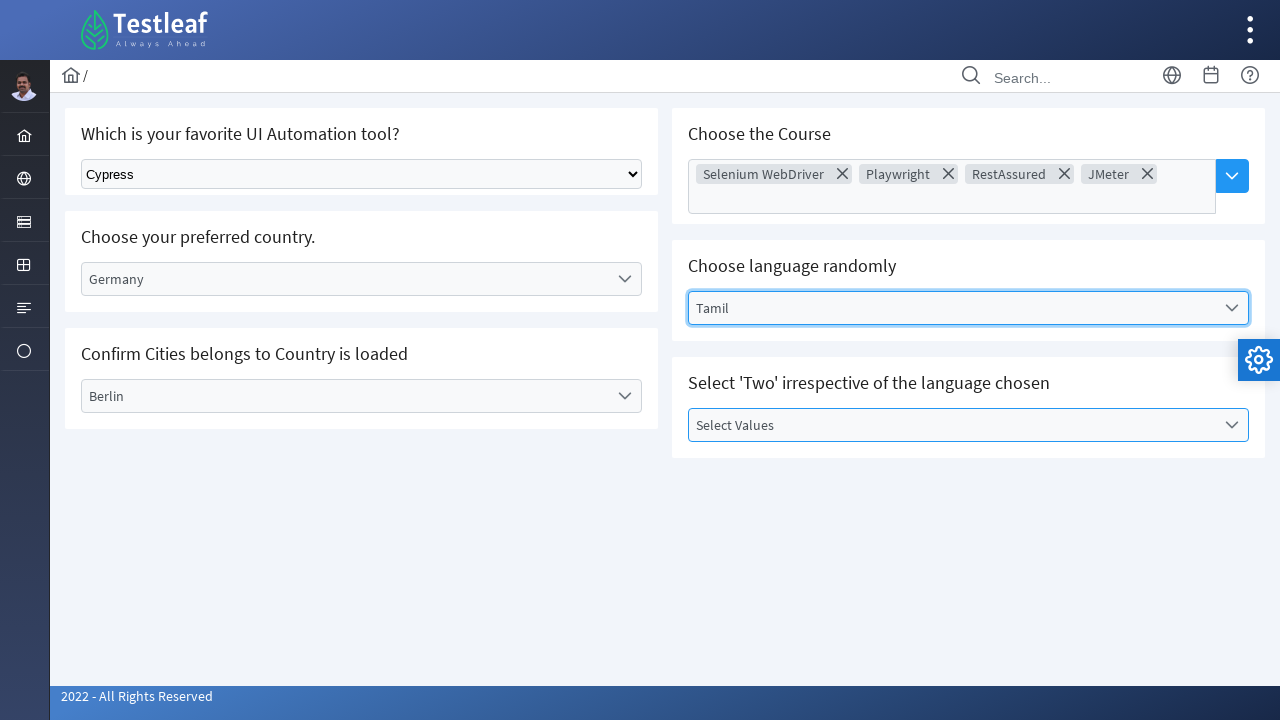

Clicked Tamil value dropdown label to open value selection at (952, 425) on #j_idt87\:value_label
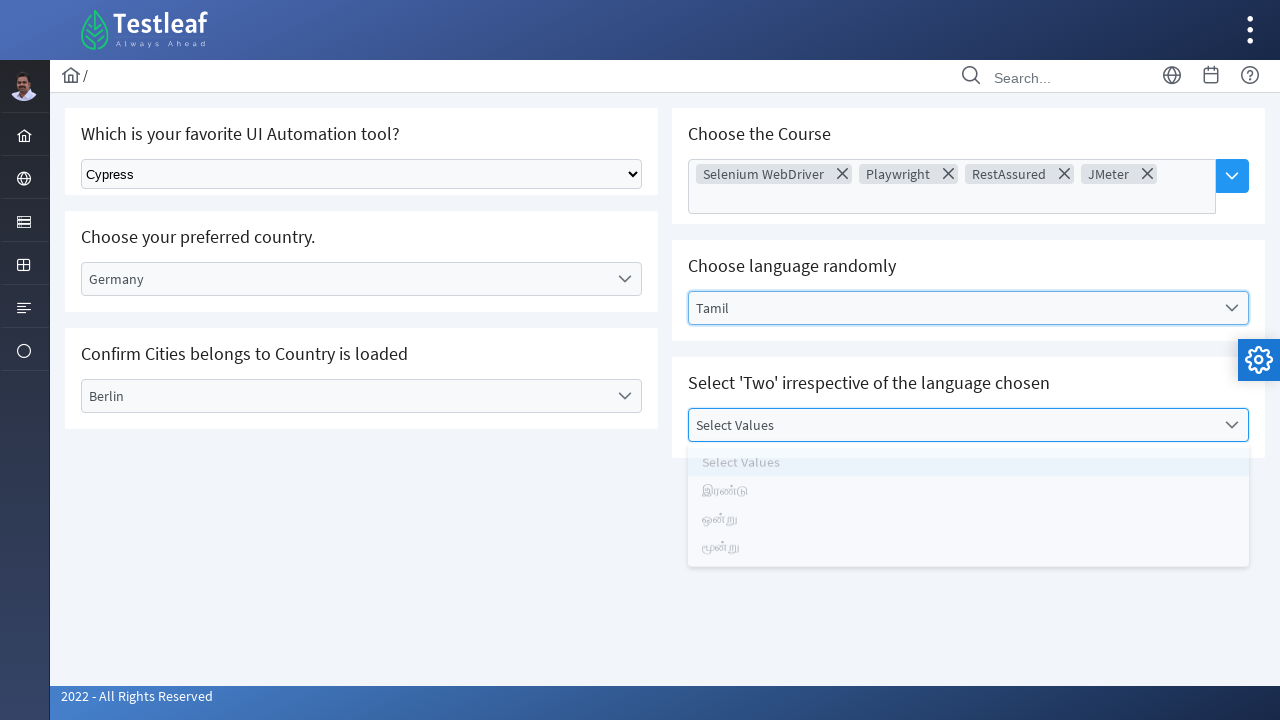

Waited 3 seconds for value dropdown to open
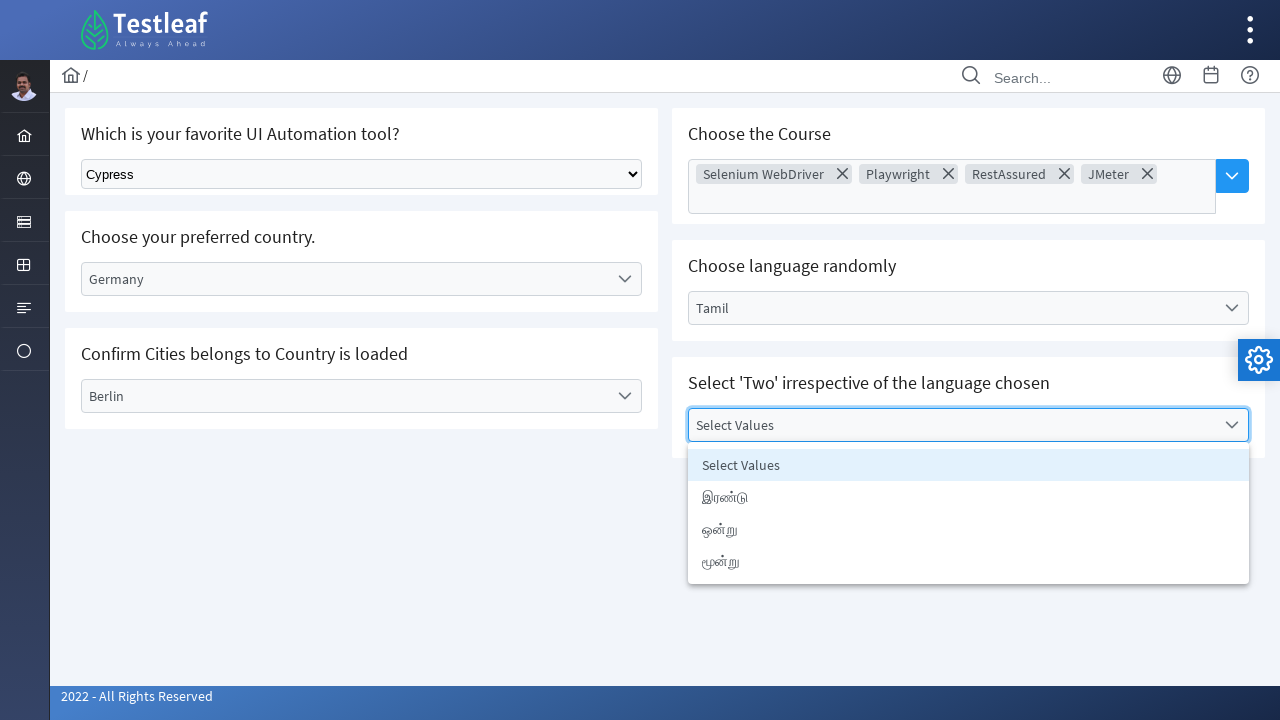

Selected Tamil value 'ஒன்று' from value dropdown at (968, 529) on li:has-text('ஒன்று')
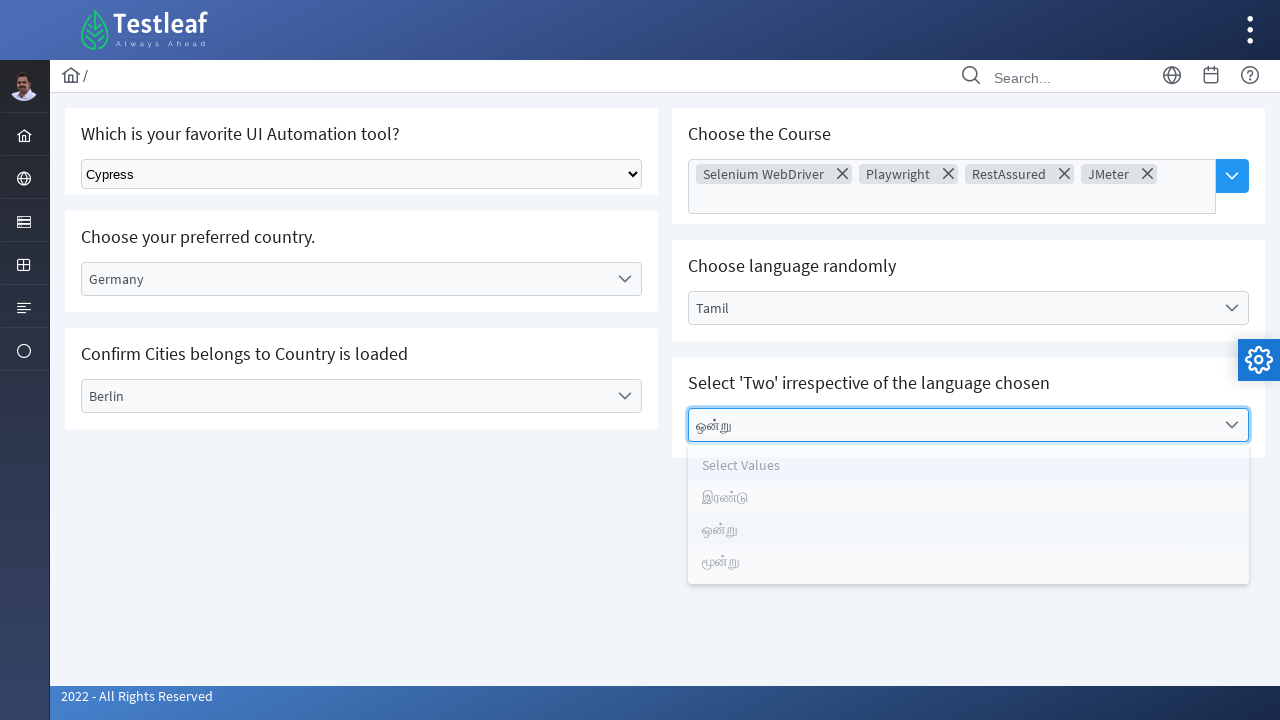

Waited 3 seconds for Tamil value selection to complete
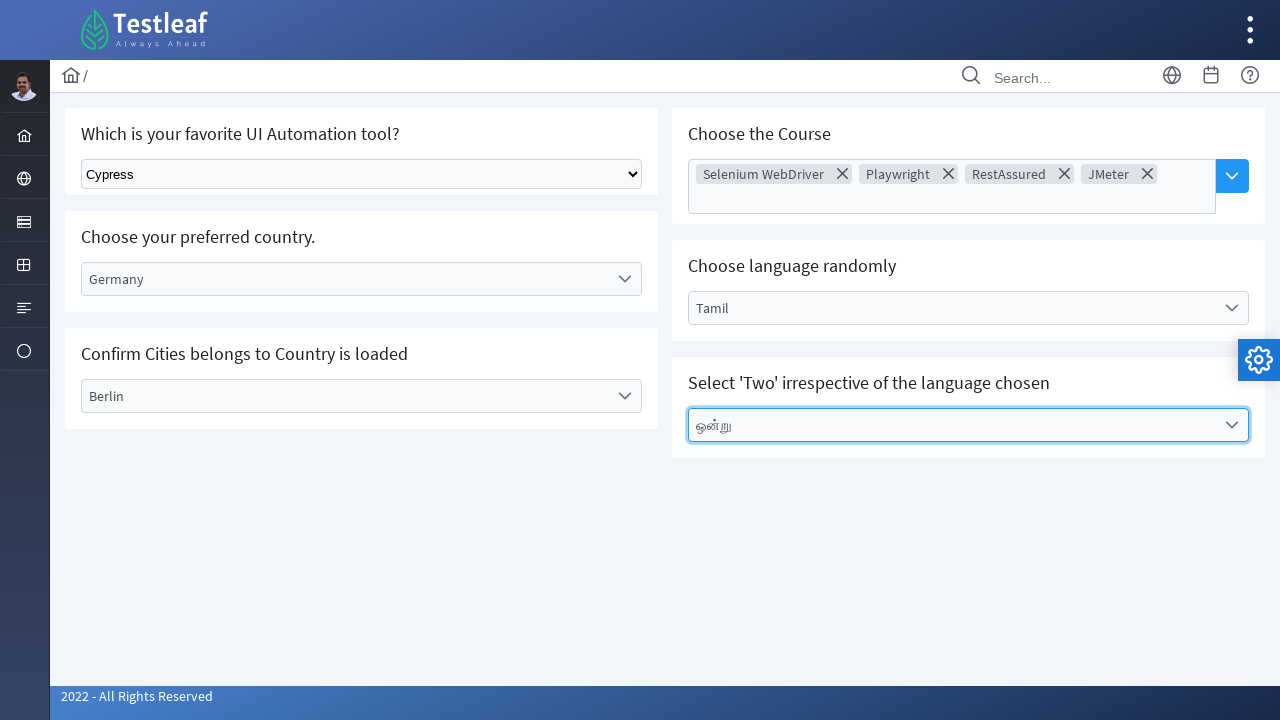

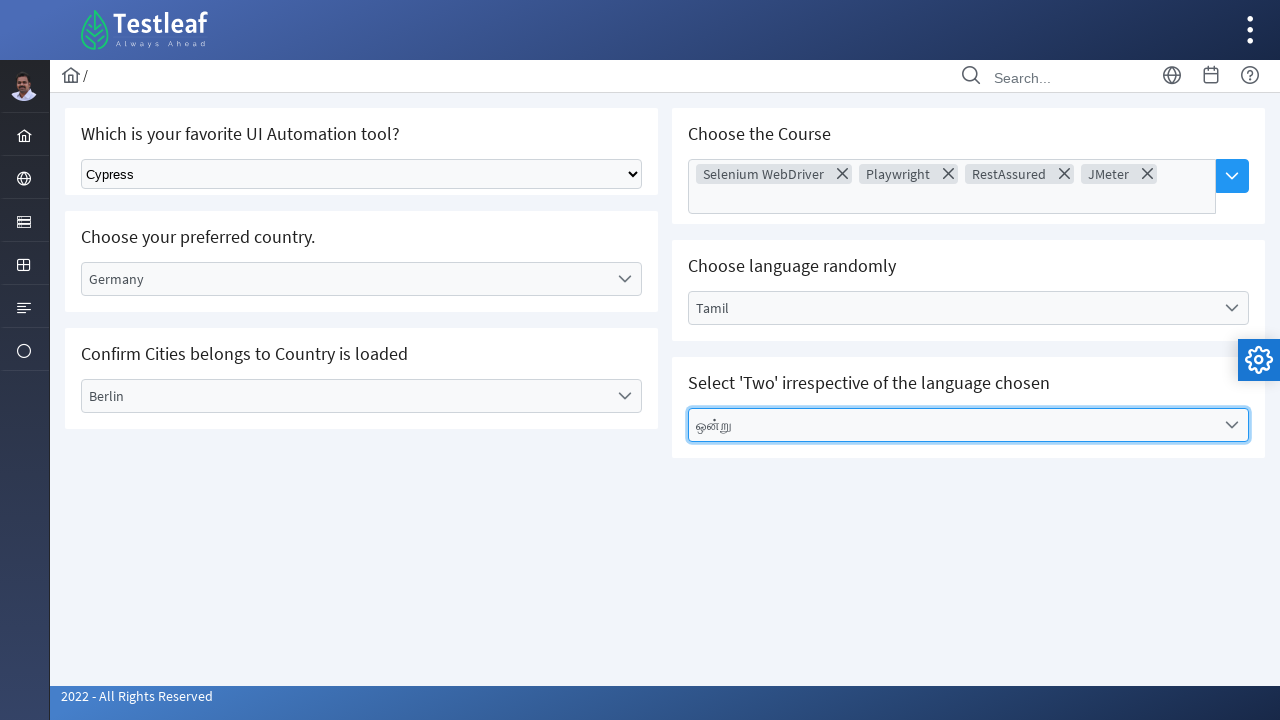